Tests navigation functionality on jQueryUI website by clicking through all menu items in the top navigation bar to verify they are clickable and functional.

Starting URL: https://jqueryui.com/

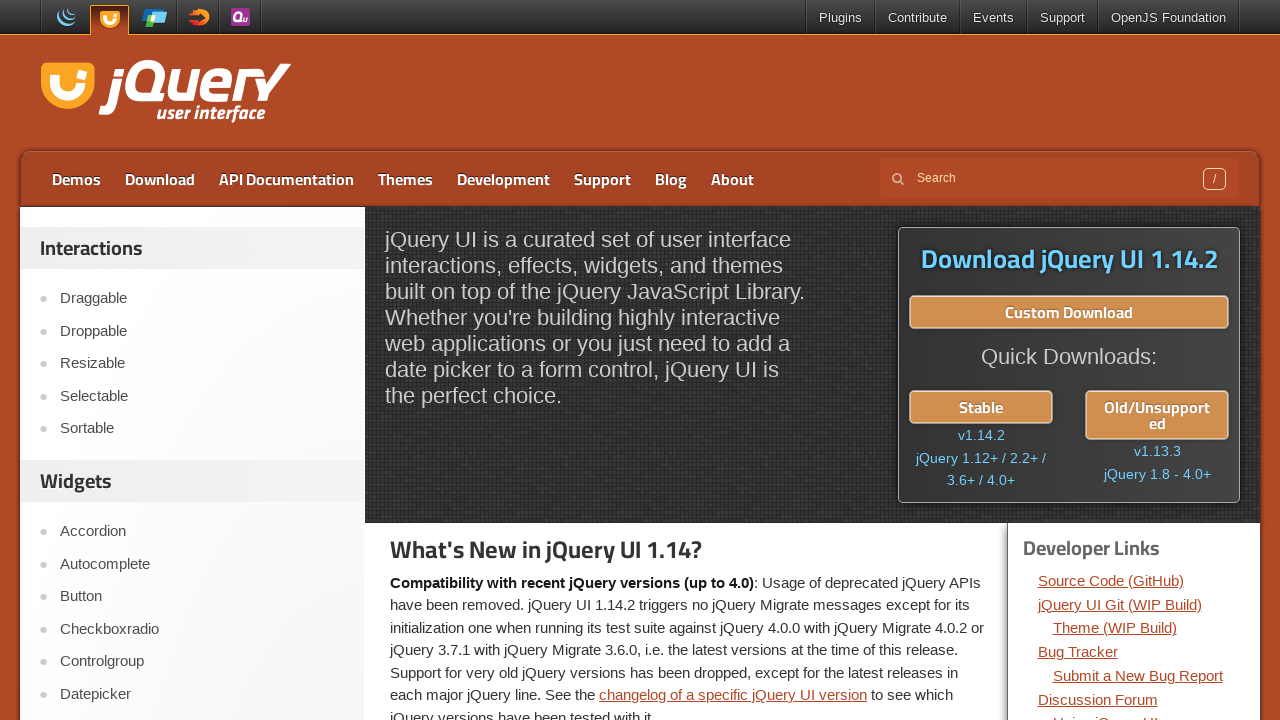

Waited for top menu to be present
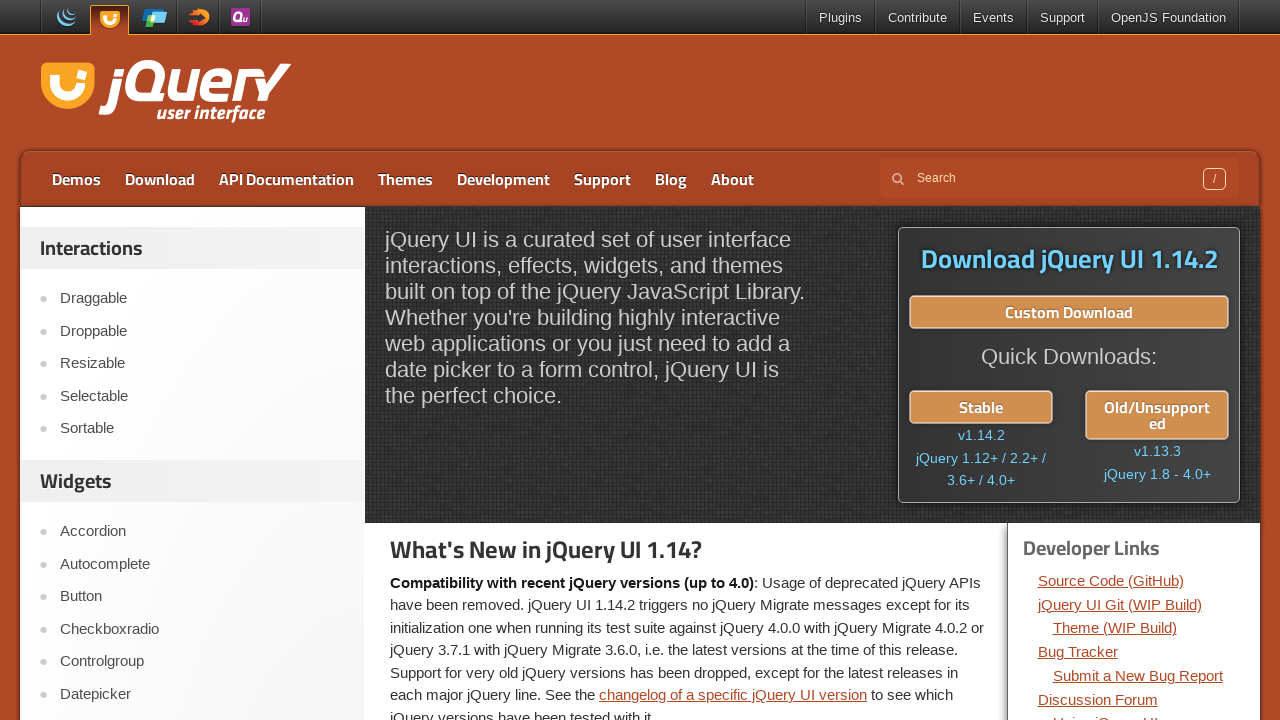

Located all menu links in top navigation
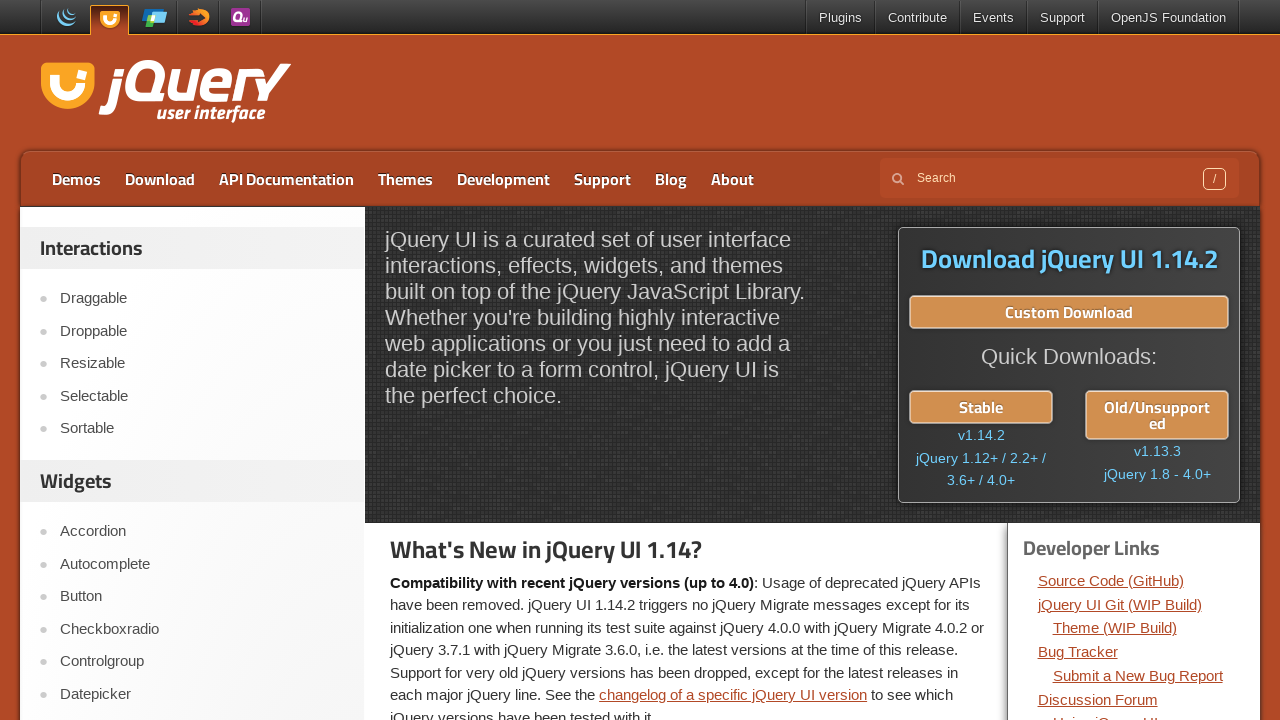

Found 8 menu items in top navigation
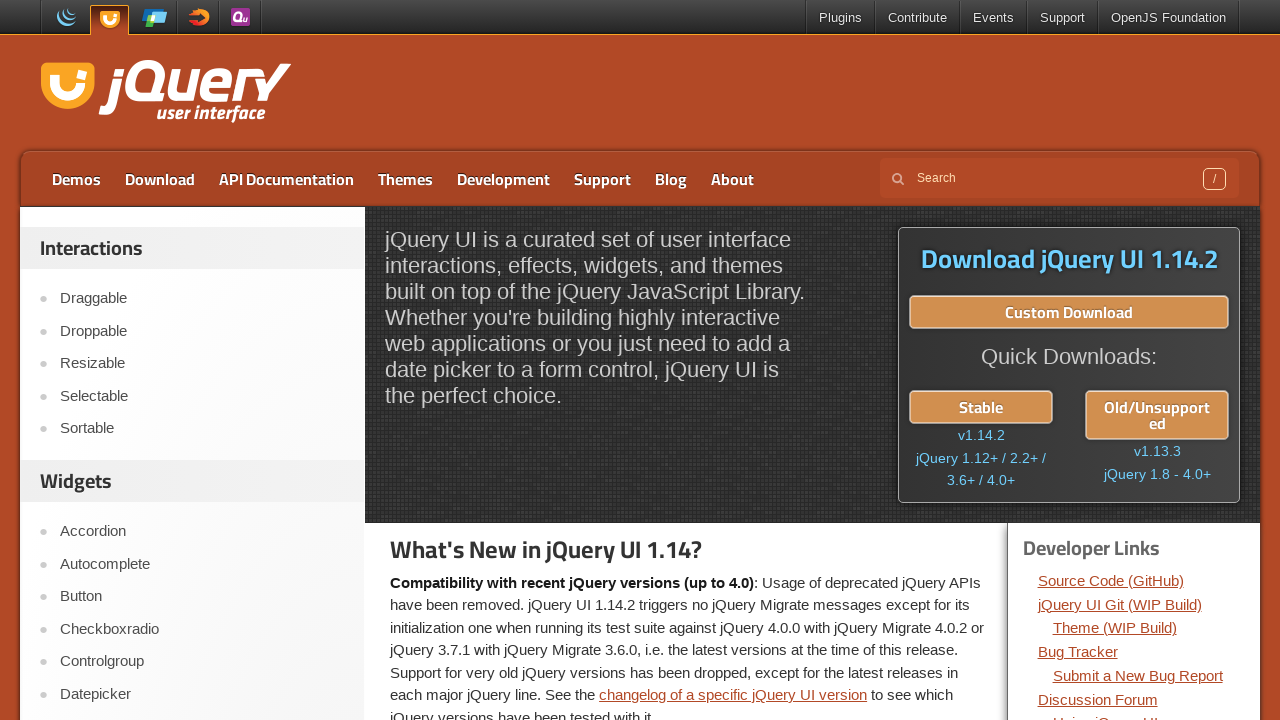

Re-queried menu links for iteration 1
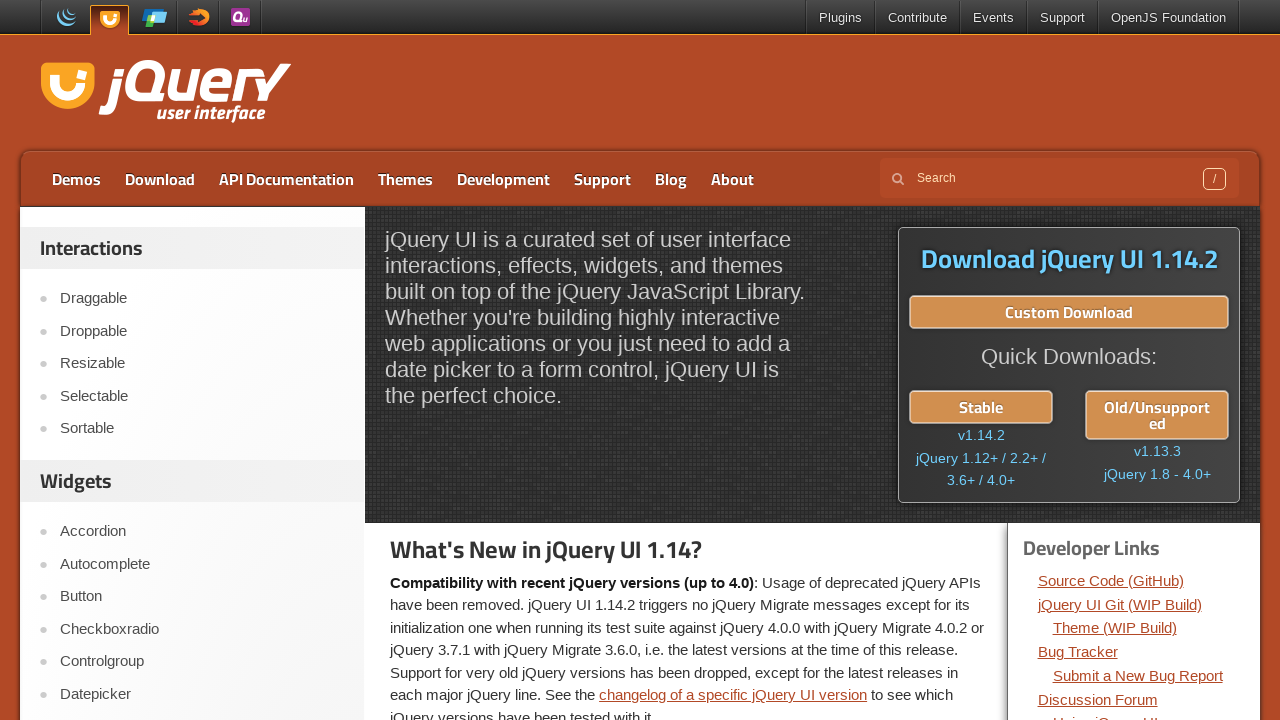

Selected menu item 1
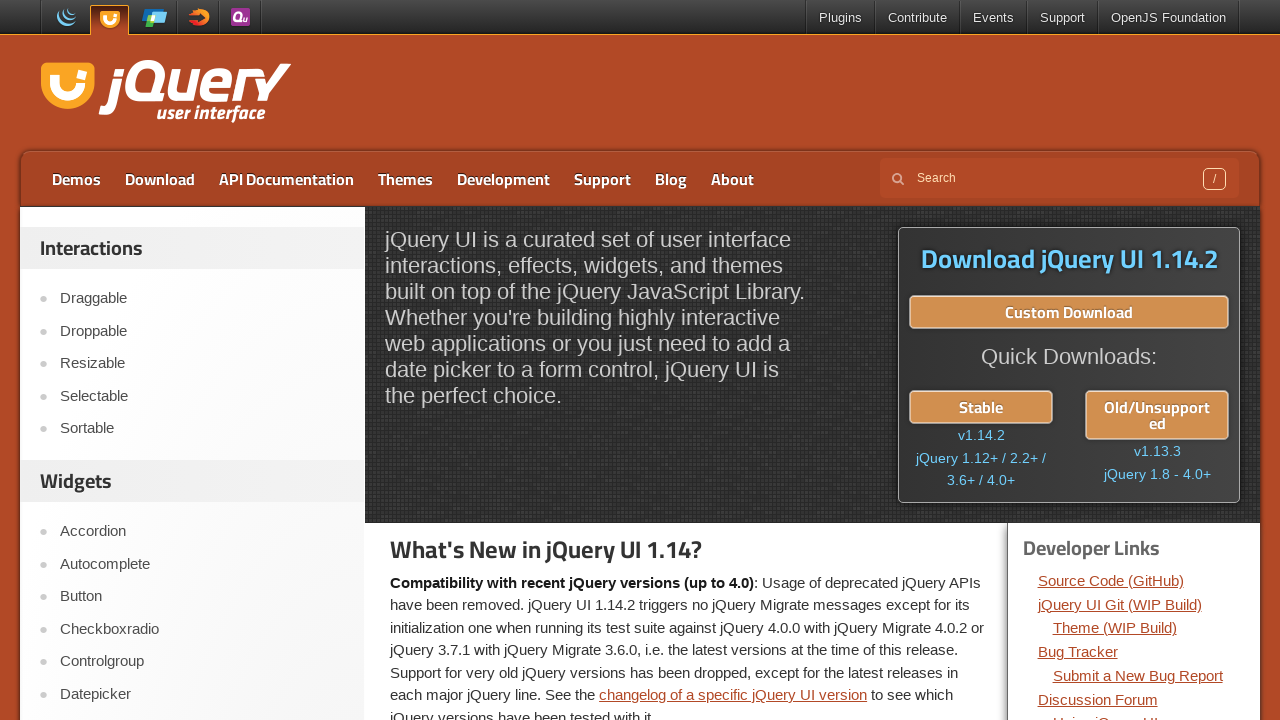

Menu item 1 is visible and ready to click
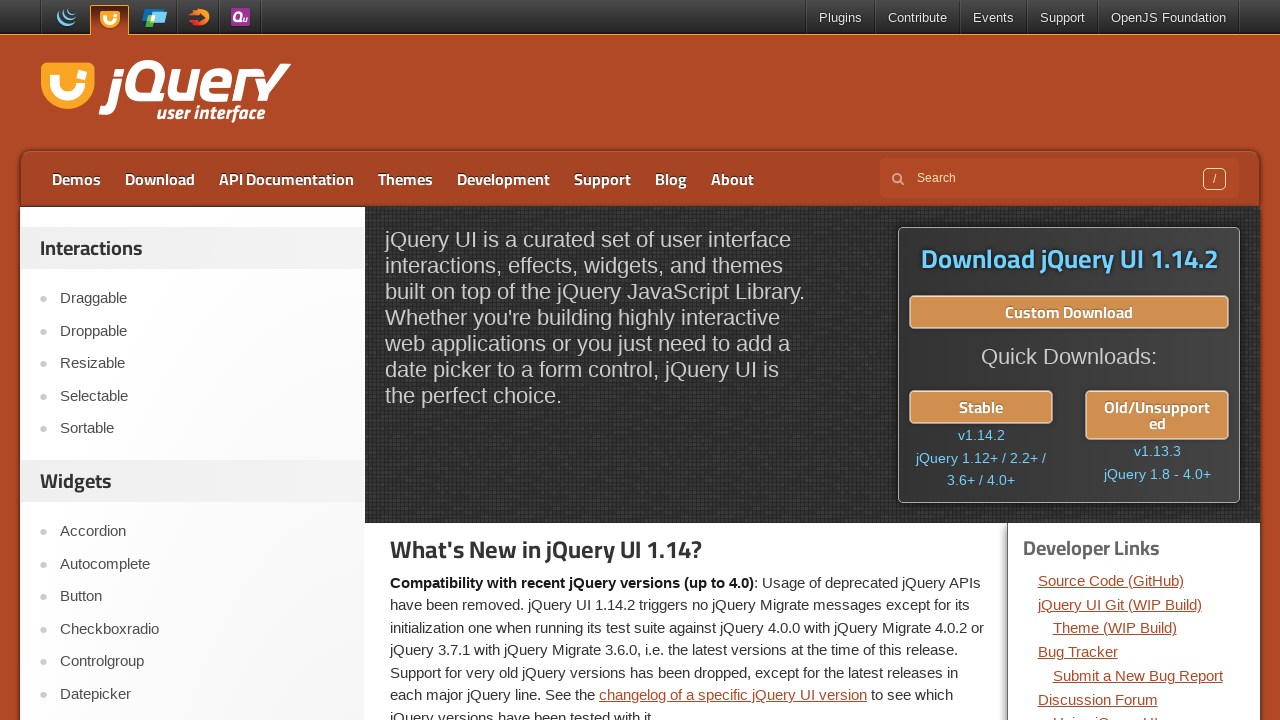

Clicked menu item 1 at (76, 179) on xpath=//ul[@id='menu-top']//li//a >> nth=0
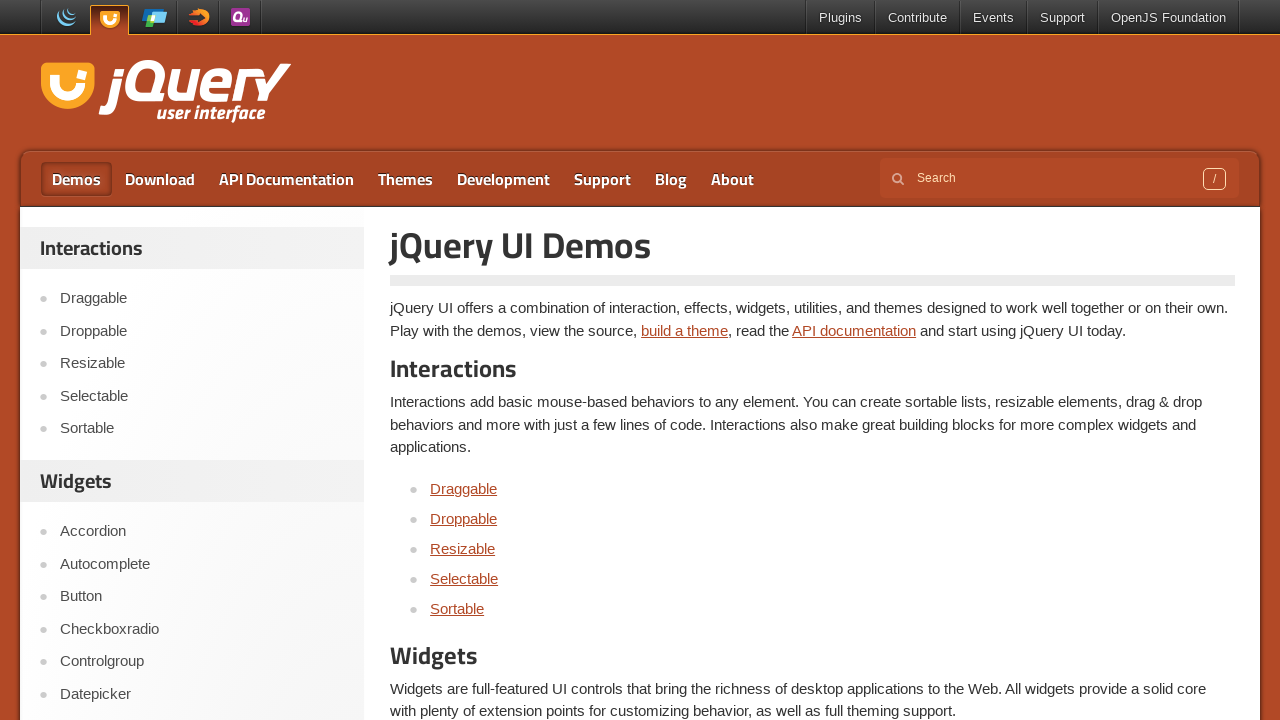

Page stabilized after clicking menu item 1
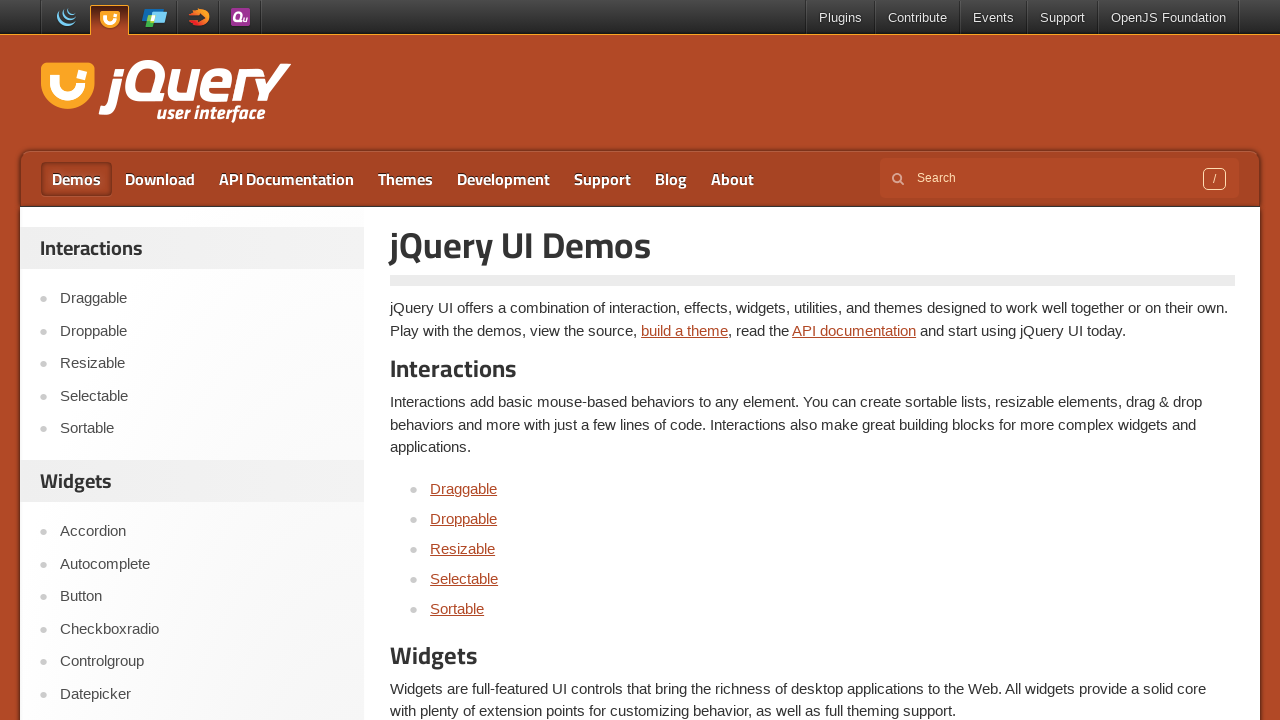

Re-queried menu links for iteration 2
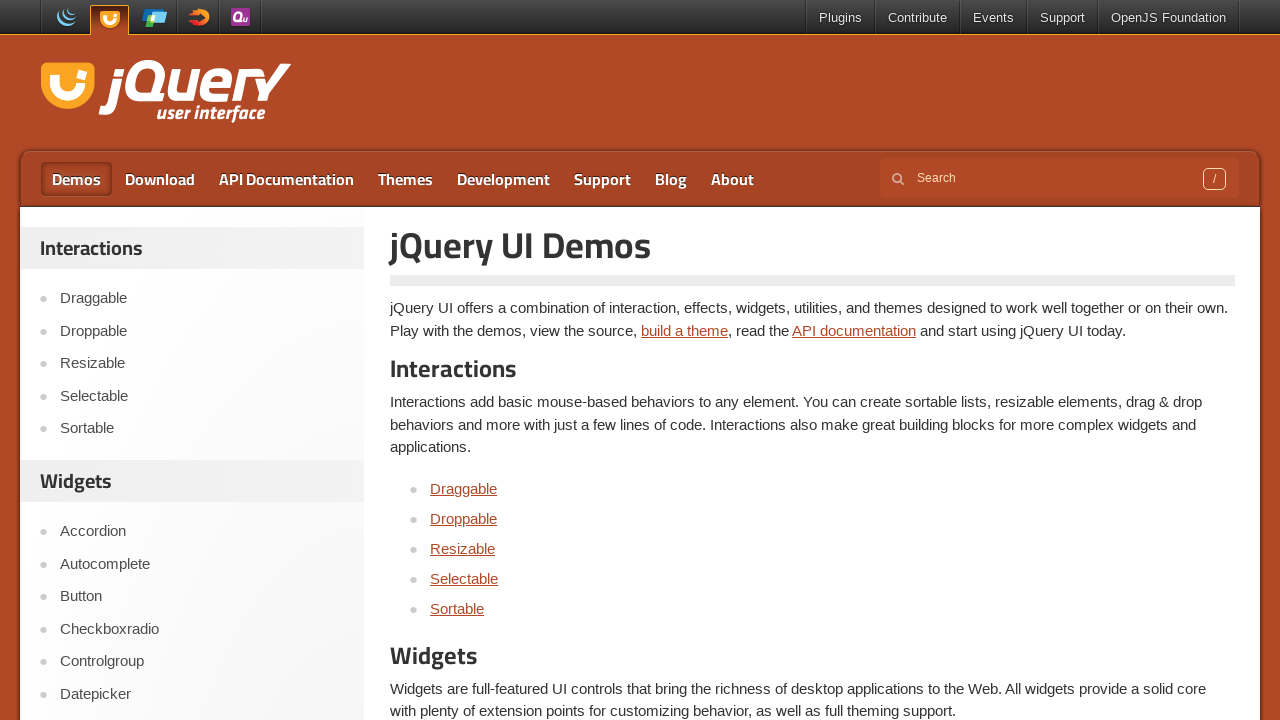

Selected menu item 2
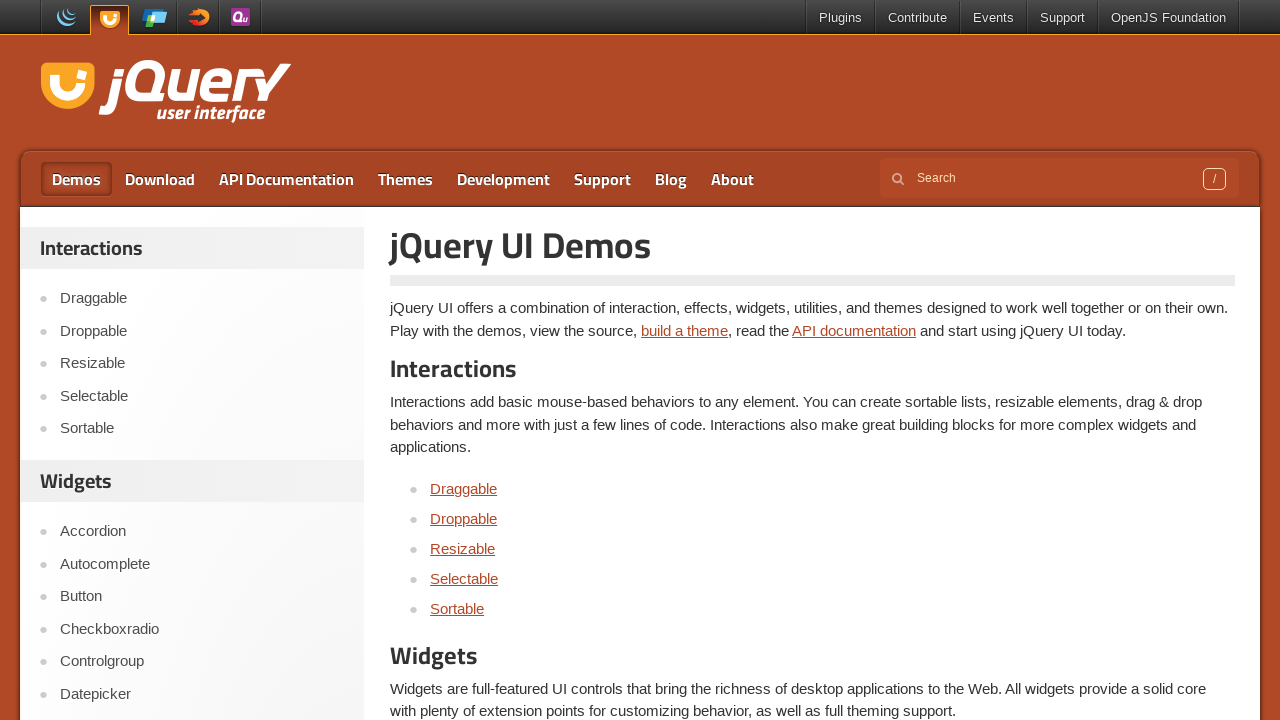

Menu item 2 is visible and ready to click
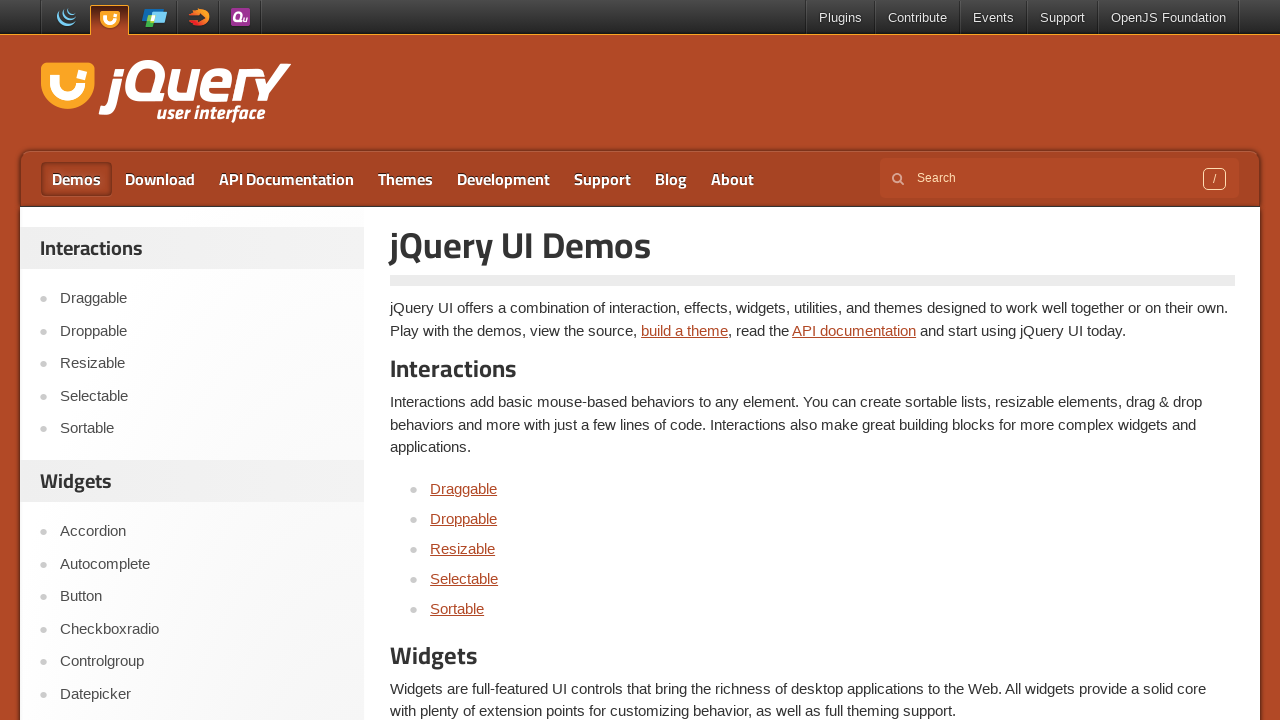

Clicked menu item 2 at (160, 179) on xpath=//ul[@id='menu-top']//li//a >> nth=1
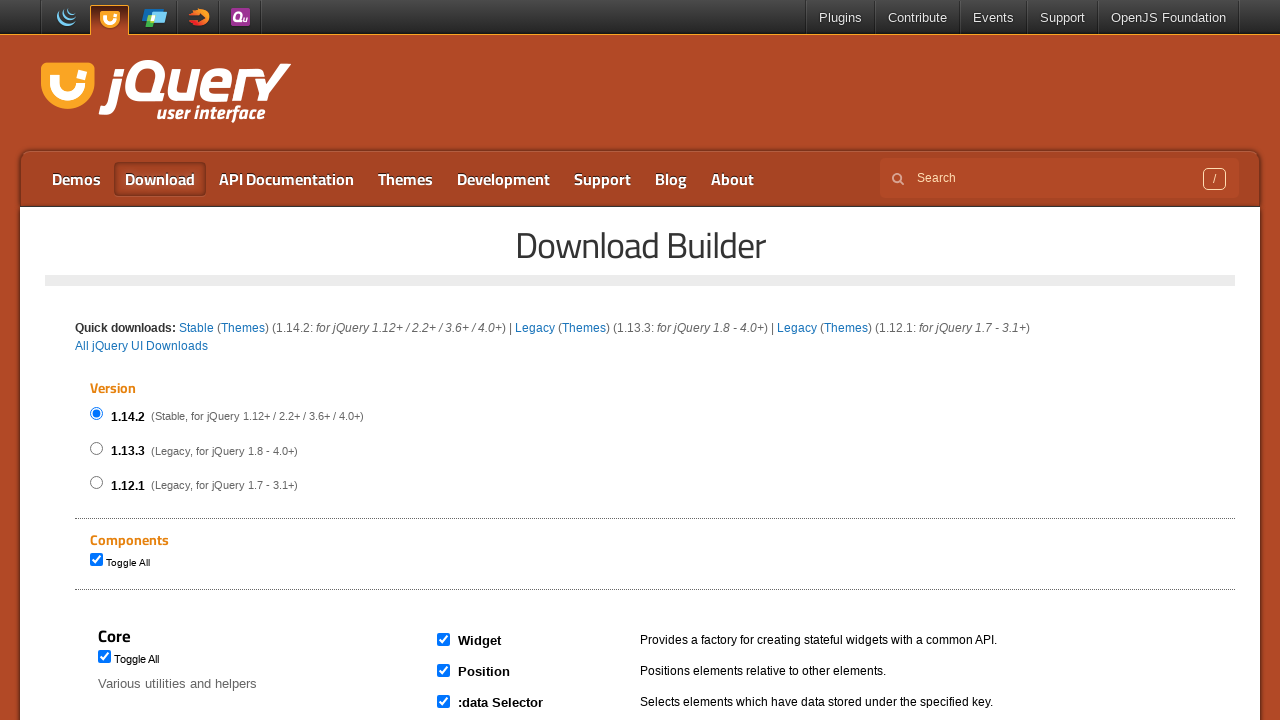

Page stabilized after clicking menu item 2
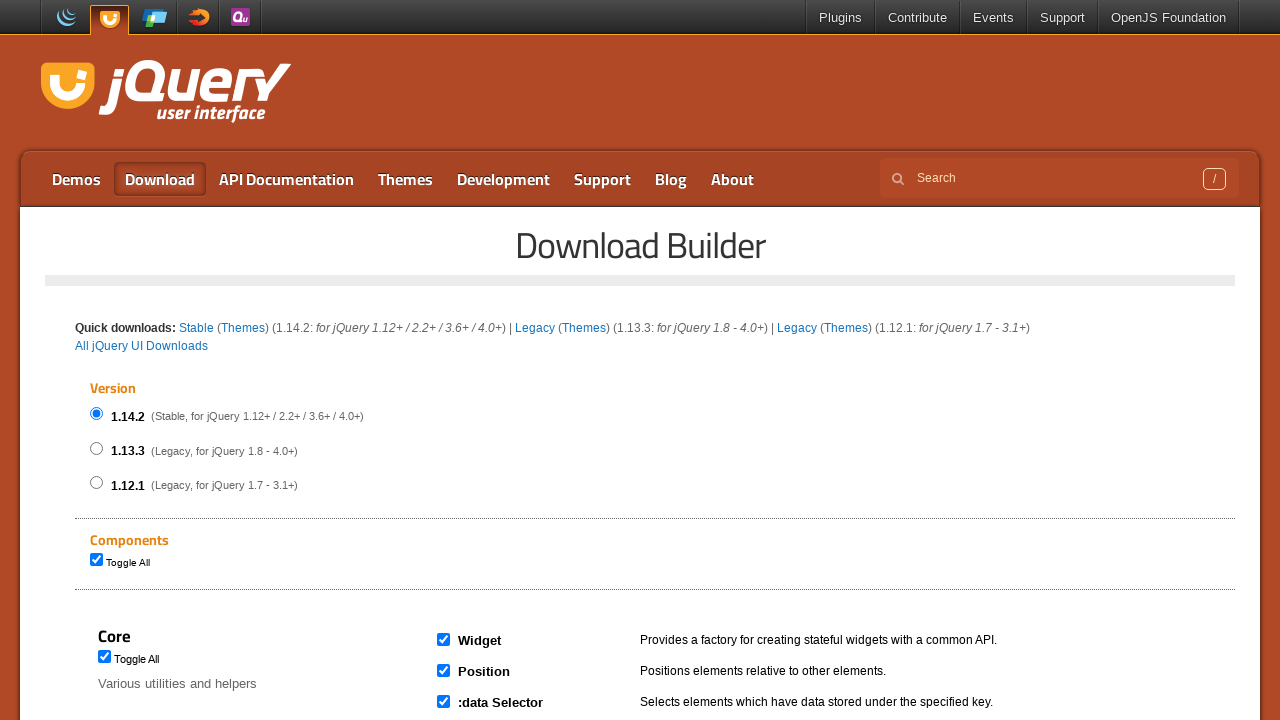

Re-queried menu links for iteration 3
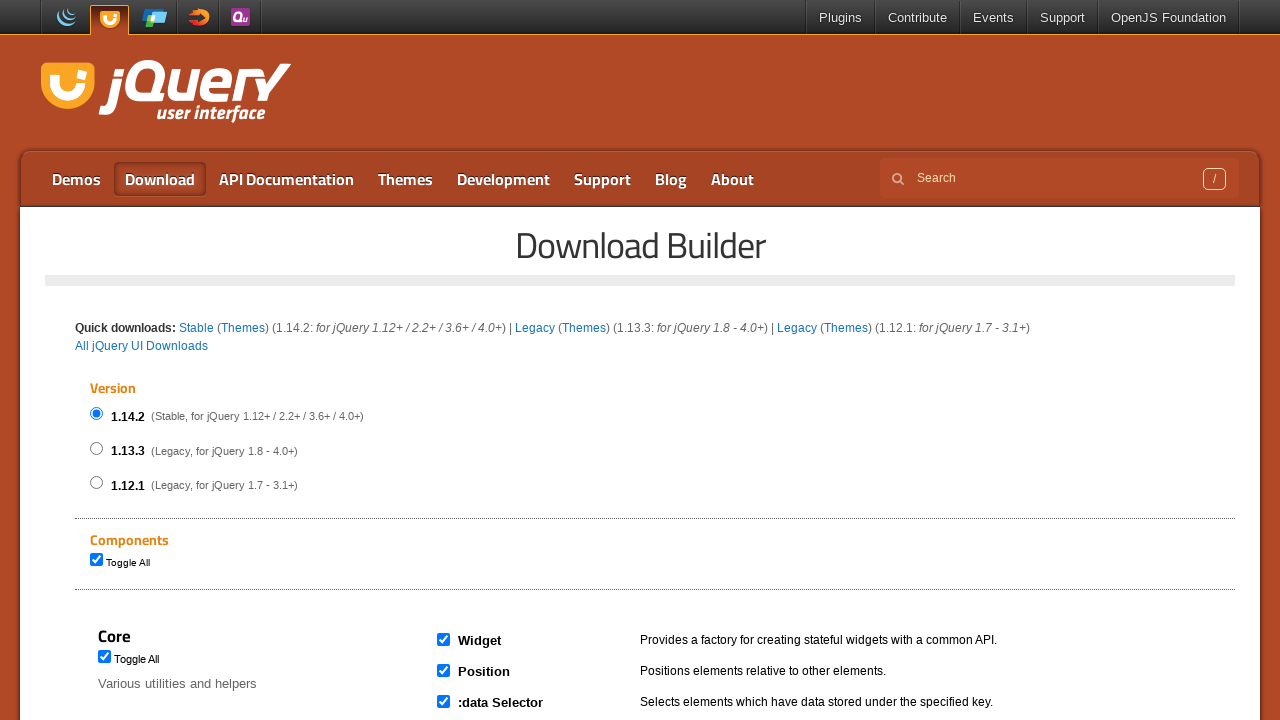

Selected menu item 3
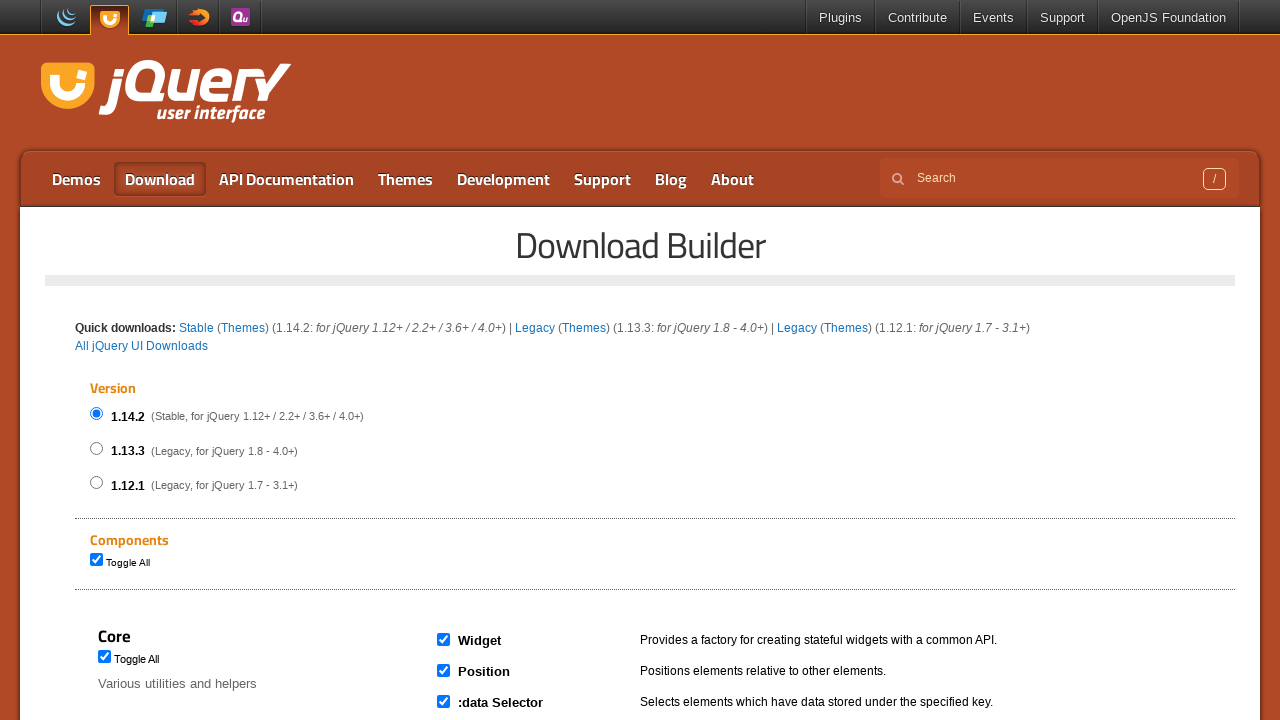

Menu item 3 is visible and ready to click
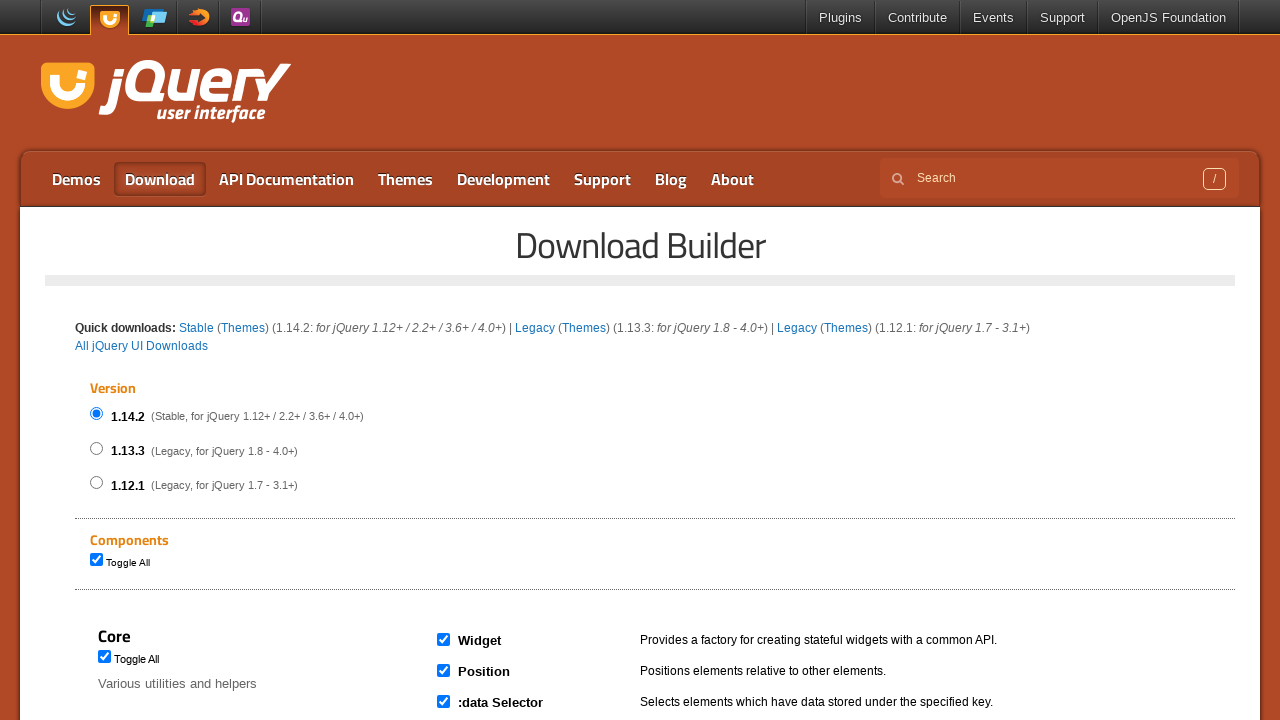

Clicked menu item 3 at (286, 179) on xpath=//ul[@id='menu-top']//li//a >> nth=2
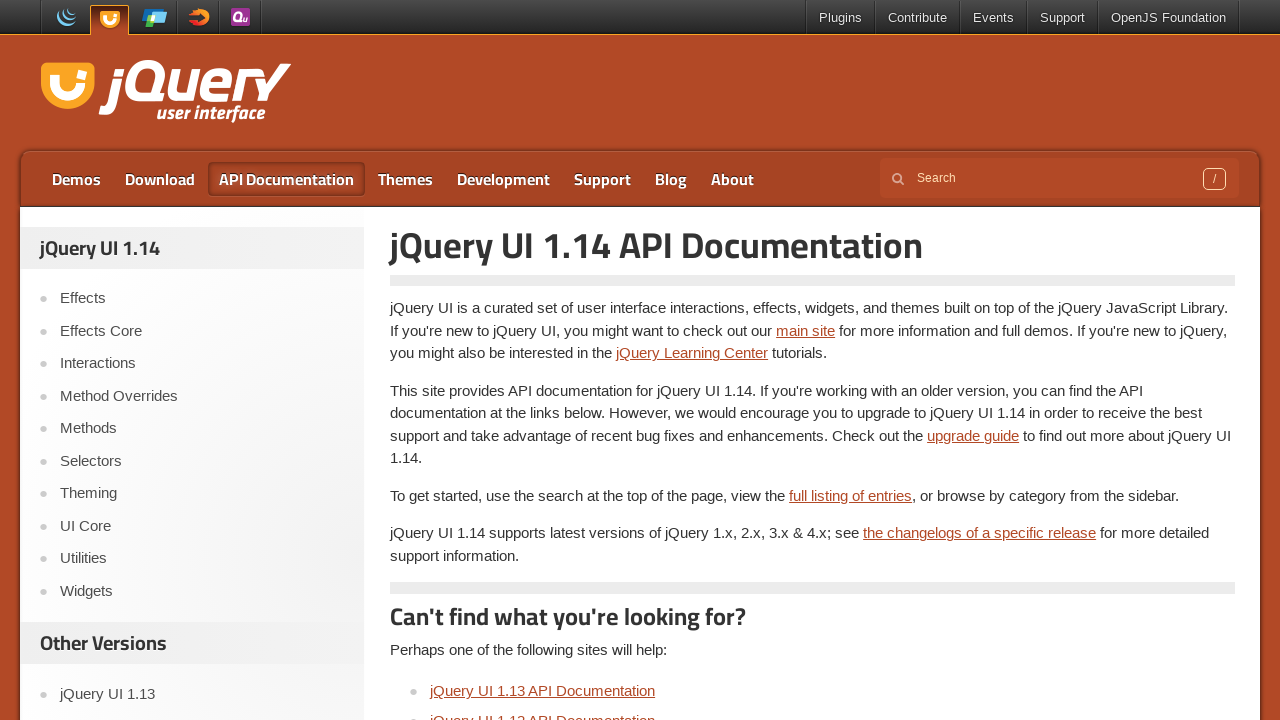

Page stabilized after clicking menu item 3
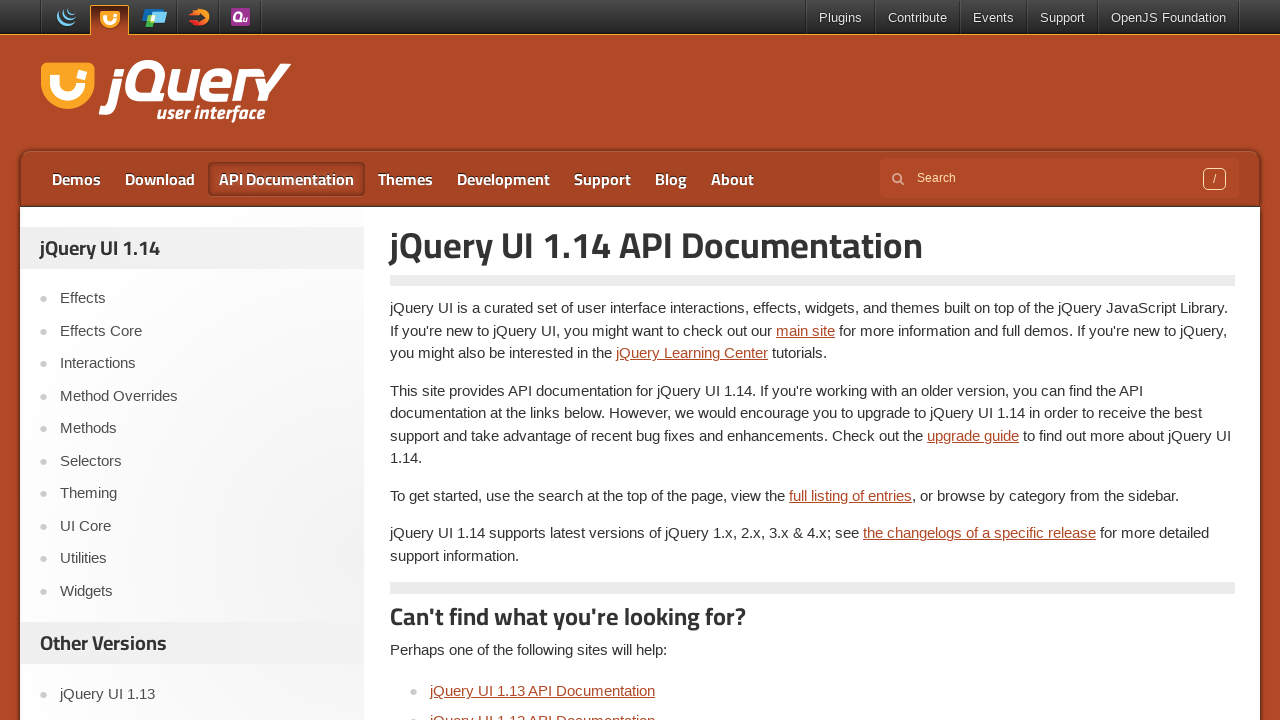

Re-queried menu links for iteration 4
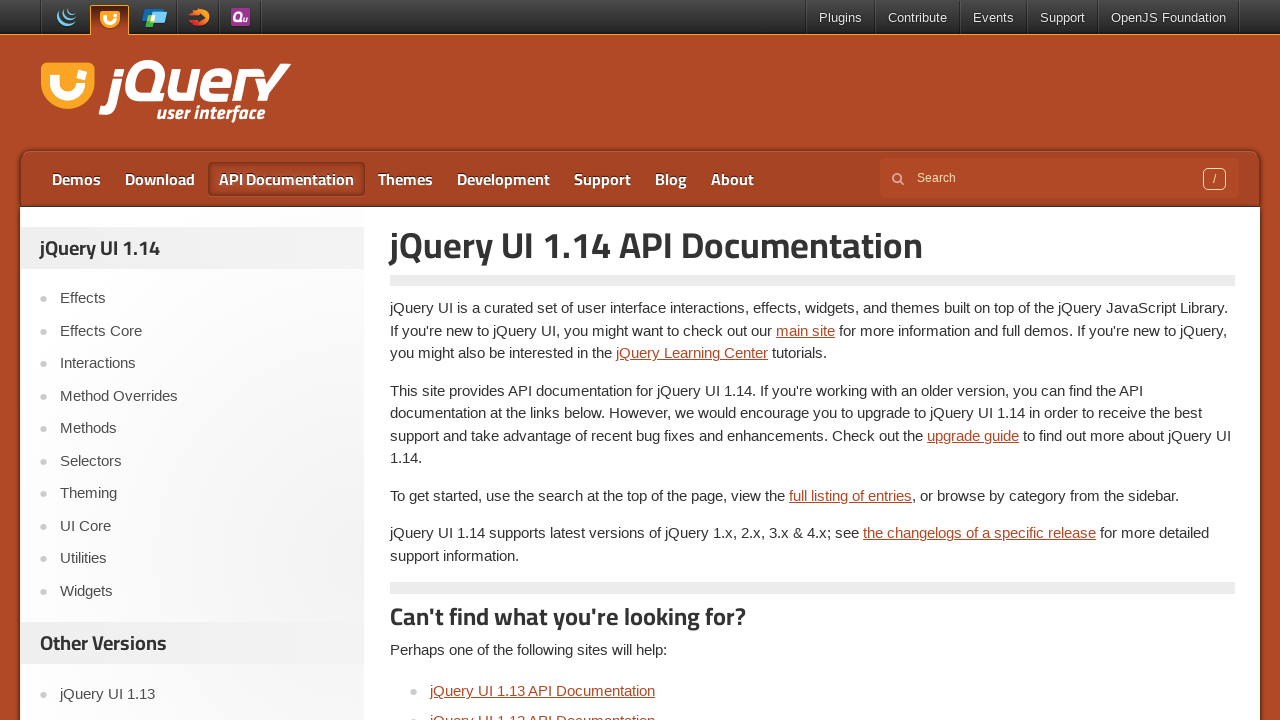

Selected menu item 4
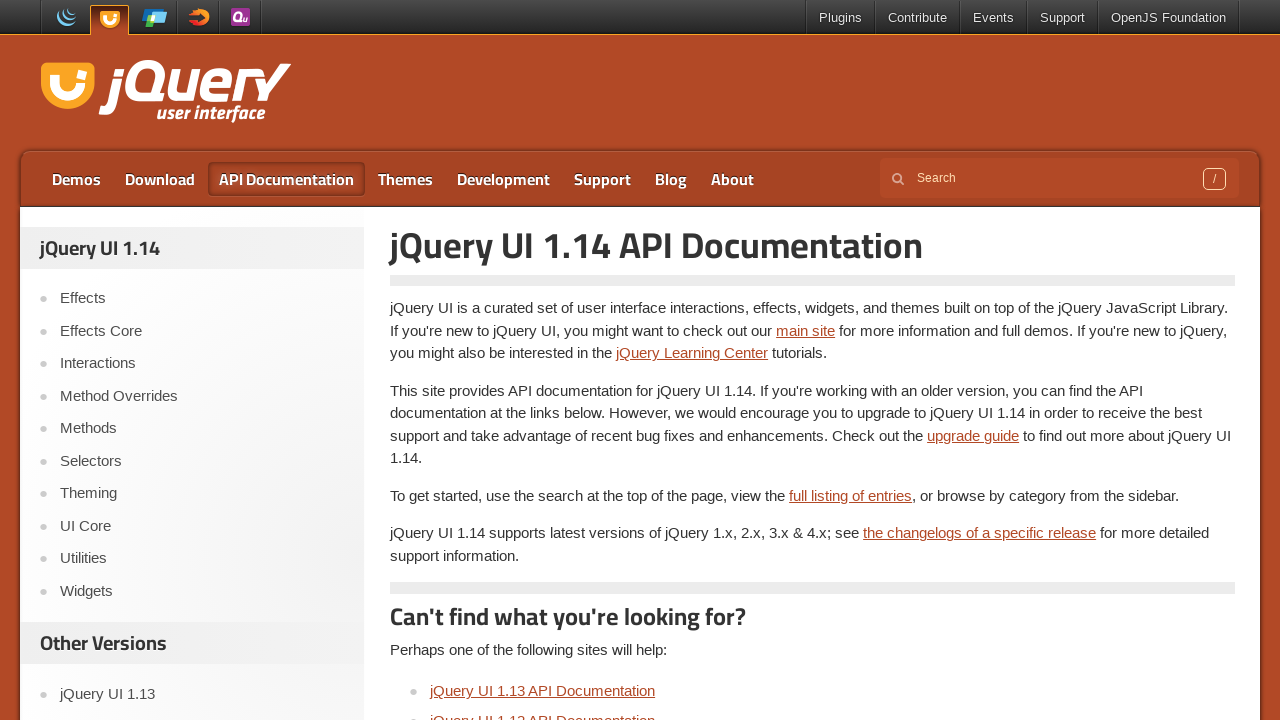

Menu item 4 is visible and ready to click
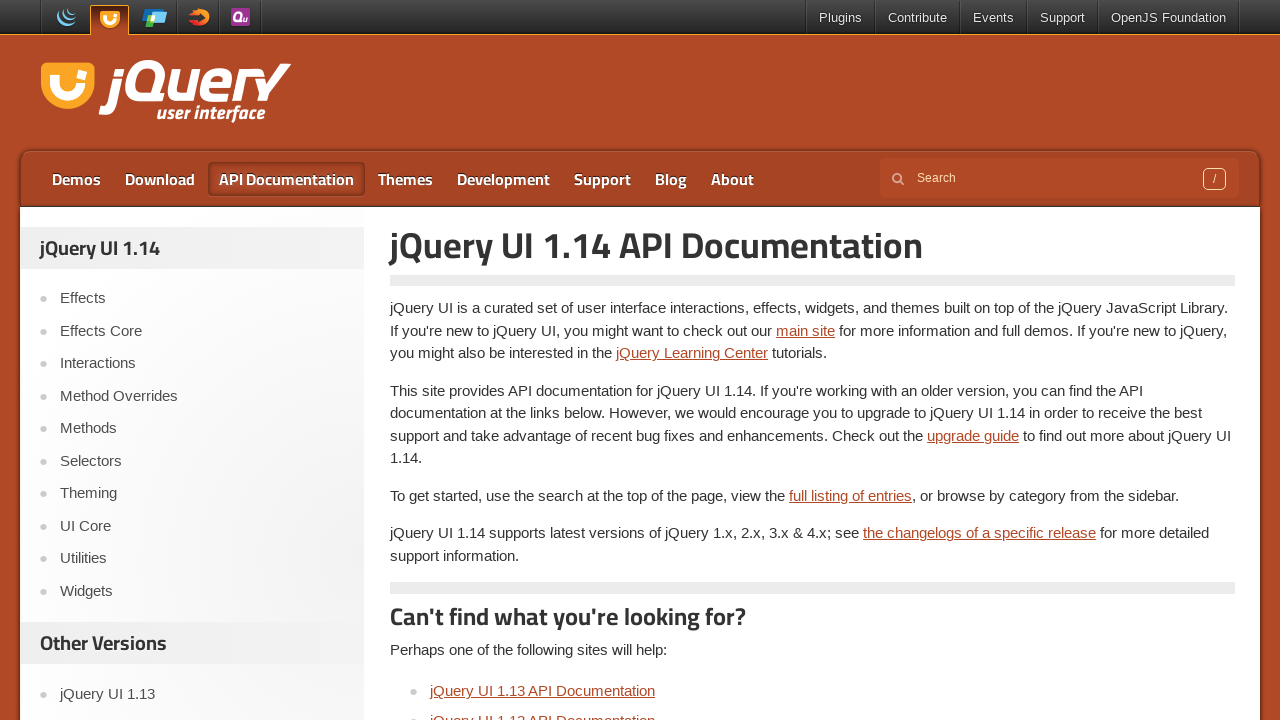

Clicked menu item 4 at (406, 179) on xpath=//ul[@id='menu-top']//li//a >> nth=3
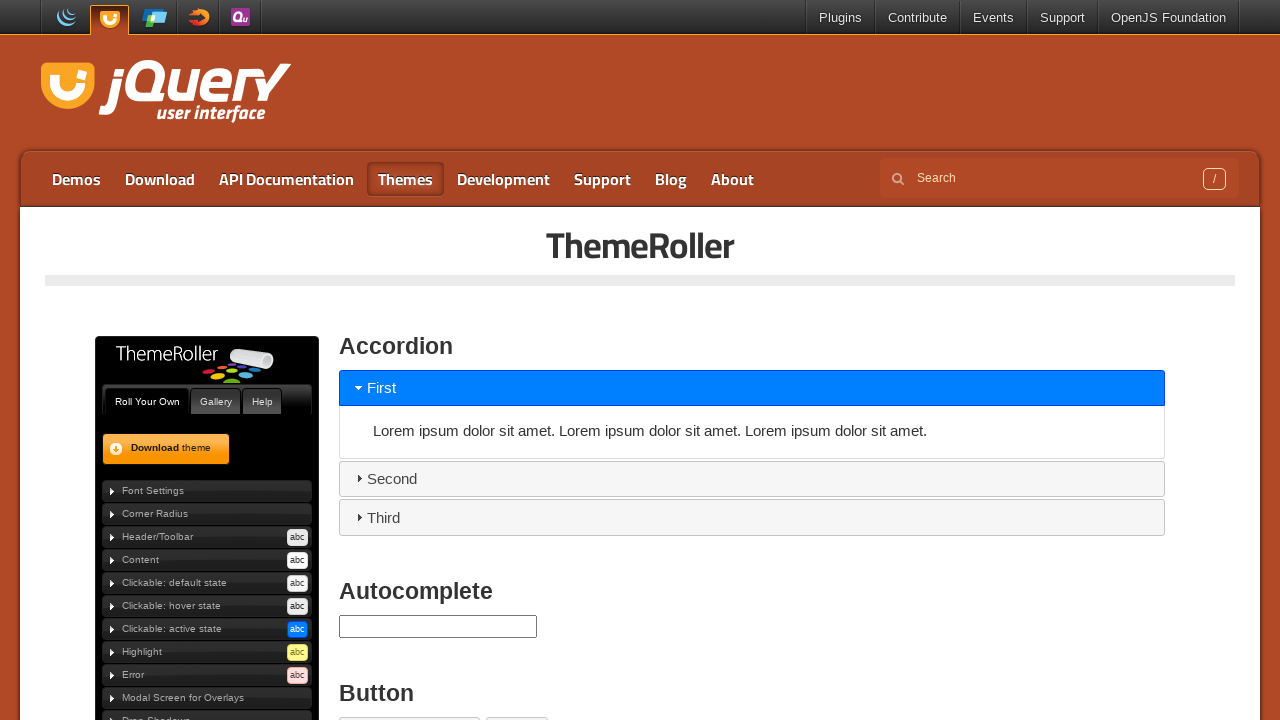

Page stabilized after clicking menu item 4
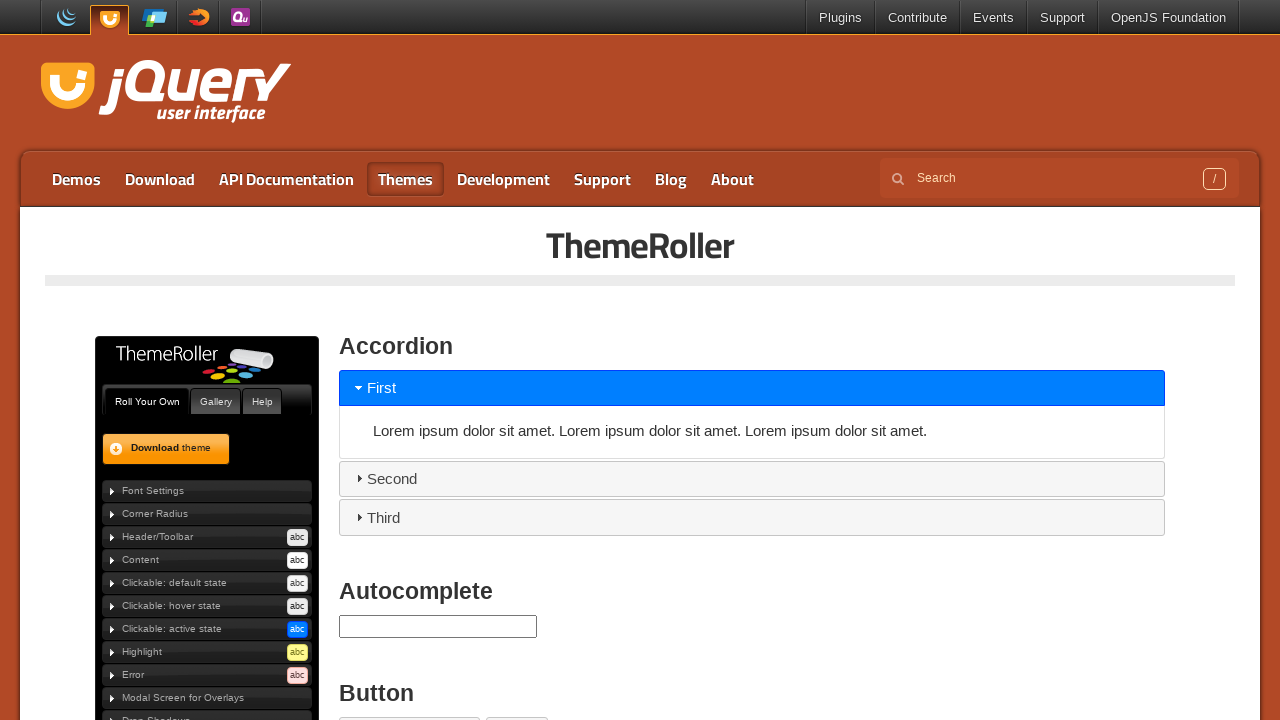

Re-queried menu links for iteration 5
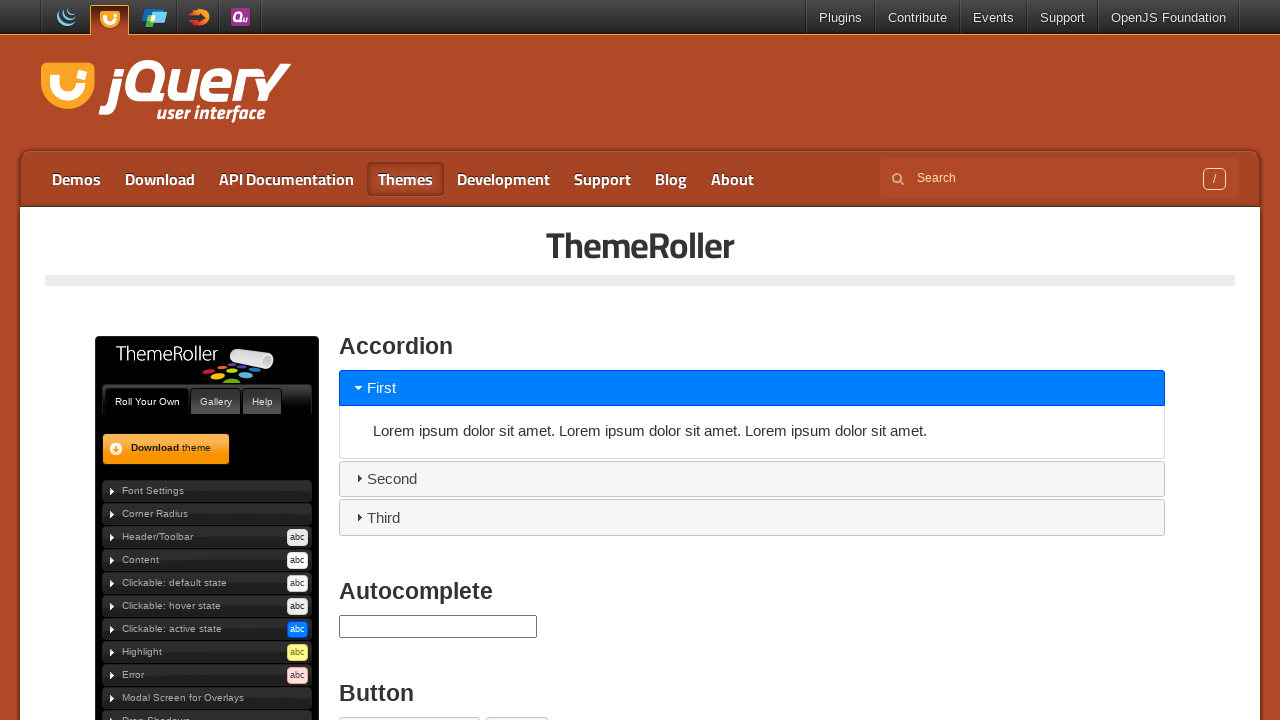

Selected menu item 5
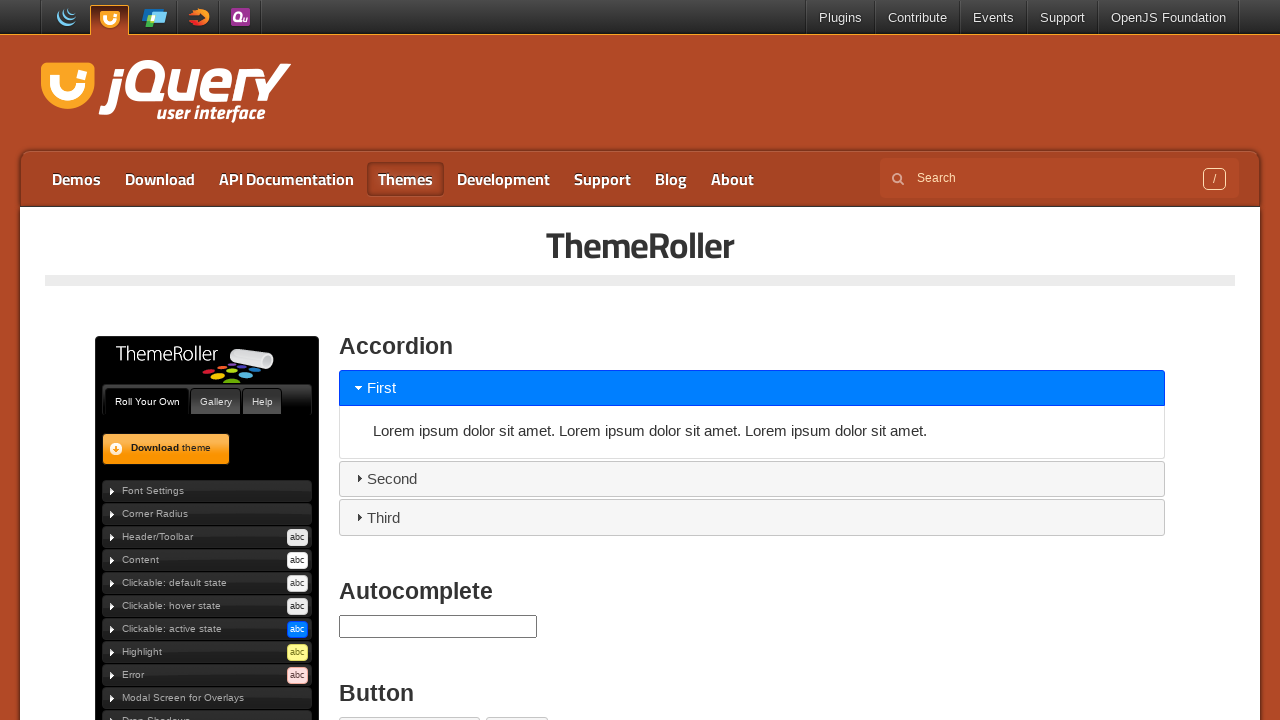

Menu item 5 is visible and ready to click
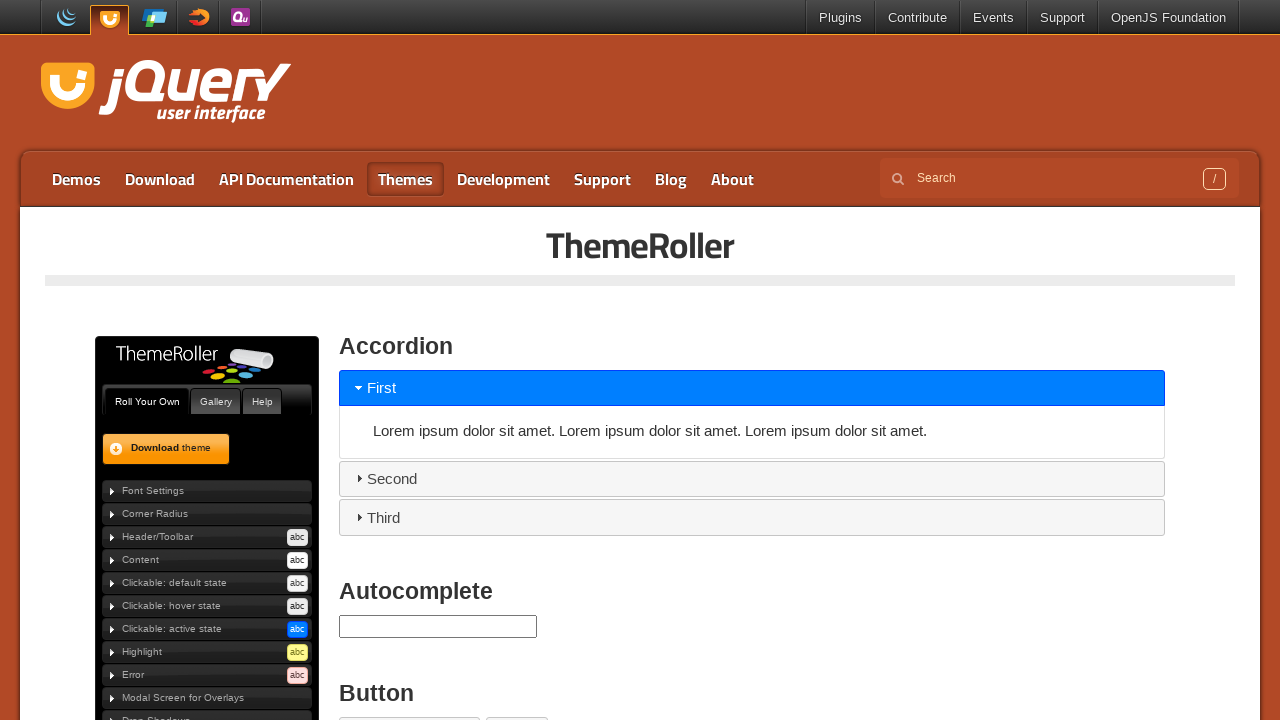

Clicked menu item 5 at (504, 179) on xpath=//ul[@id='menu-top']//li//a >> nth=4
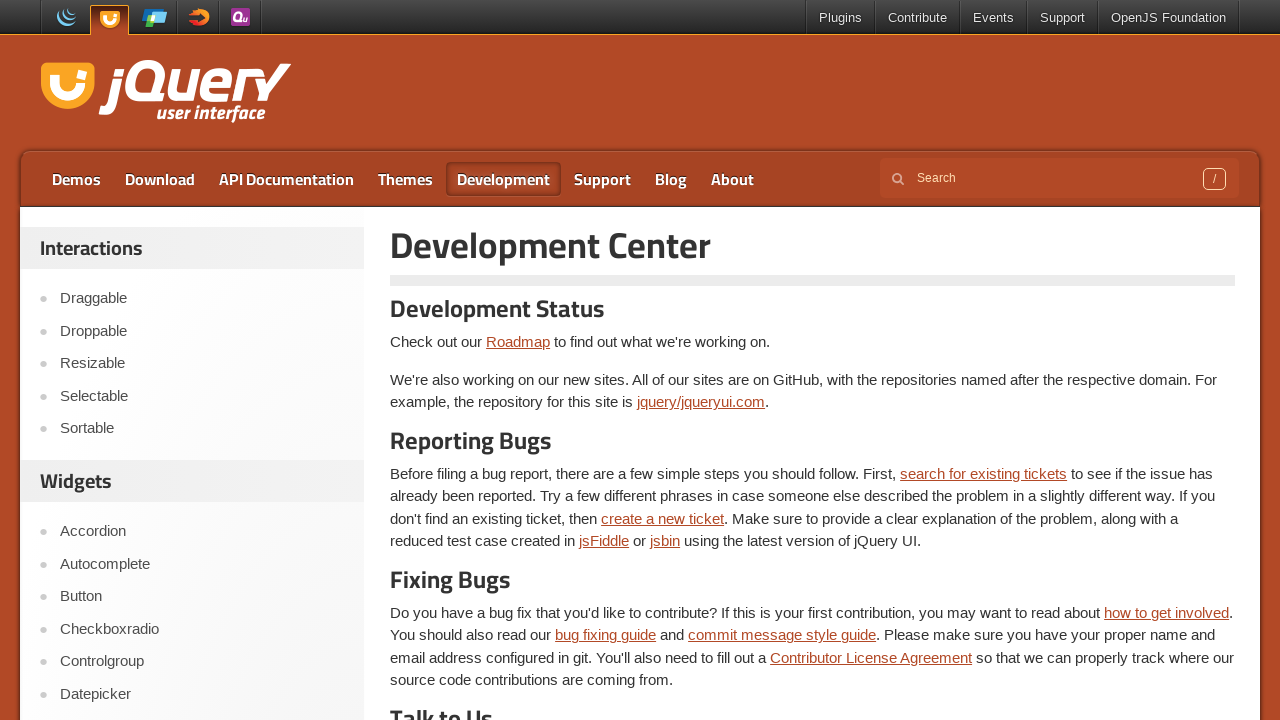

Page stabilized after clicking menu item 5
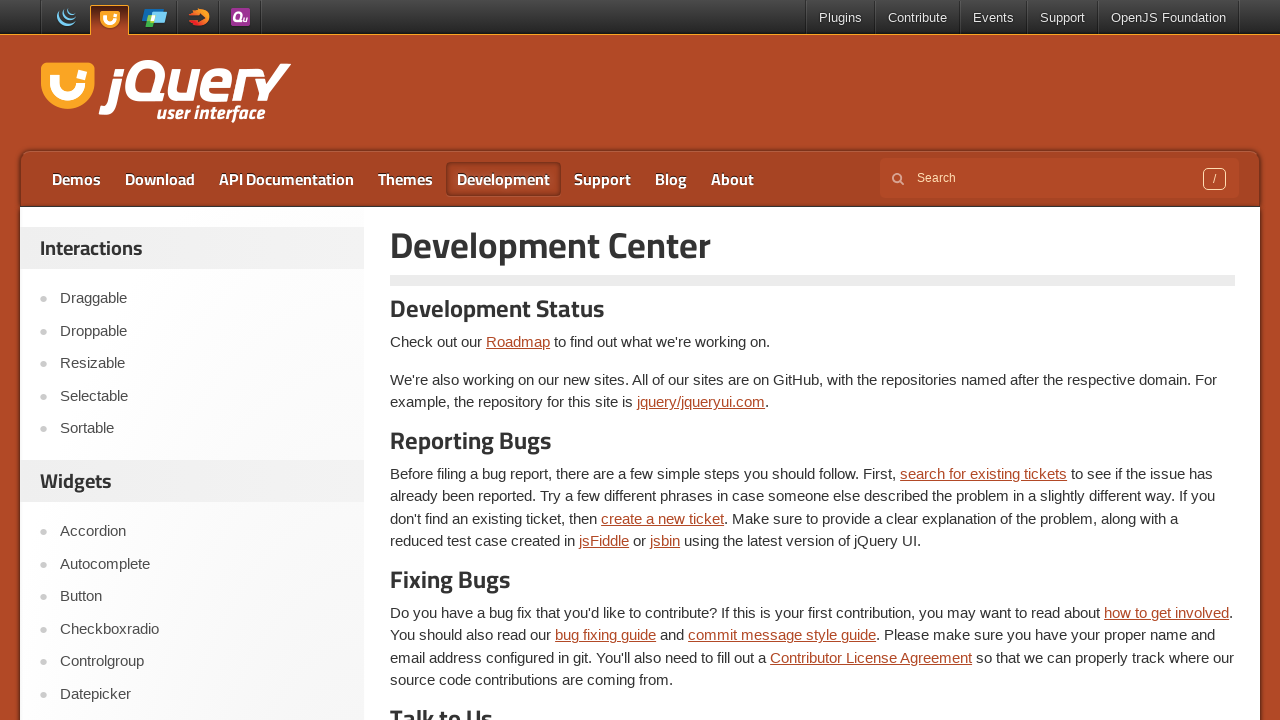

Re-queried menu links for iteration 6
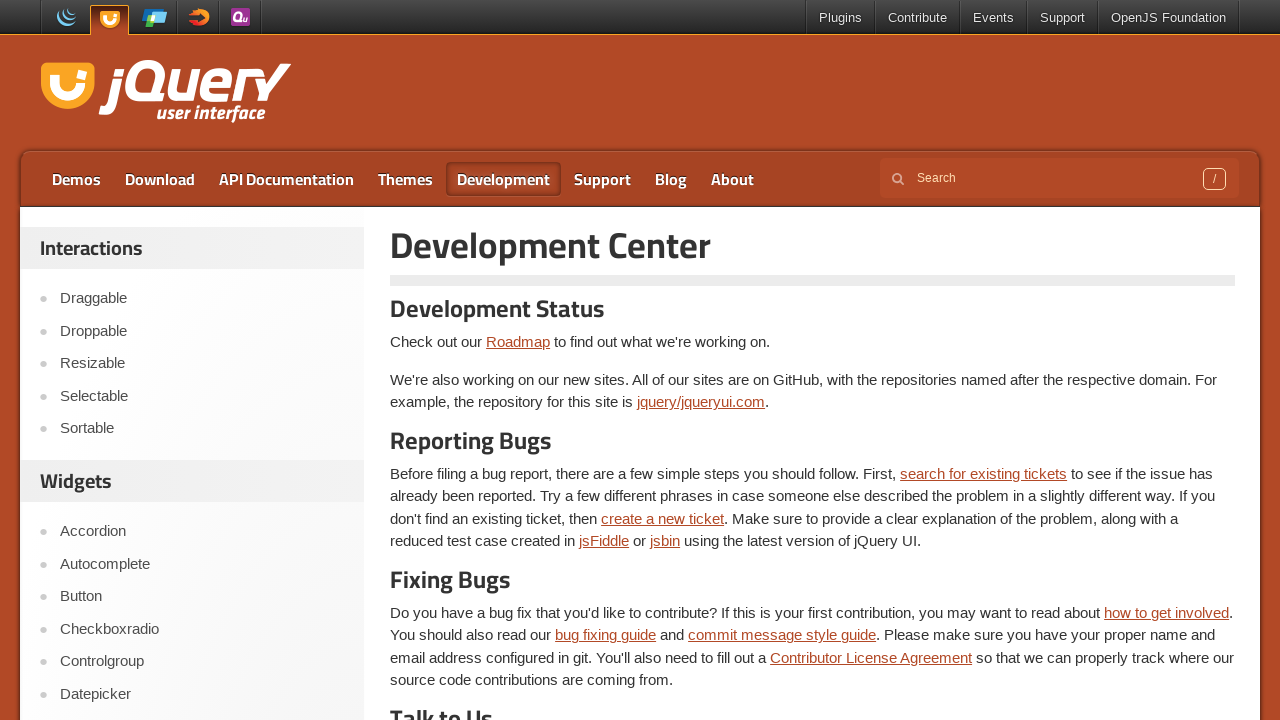

Selected menu item 6
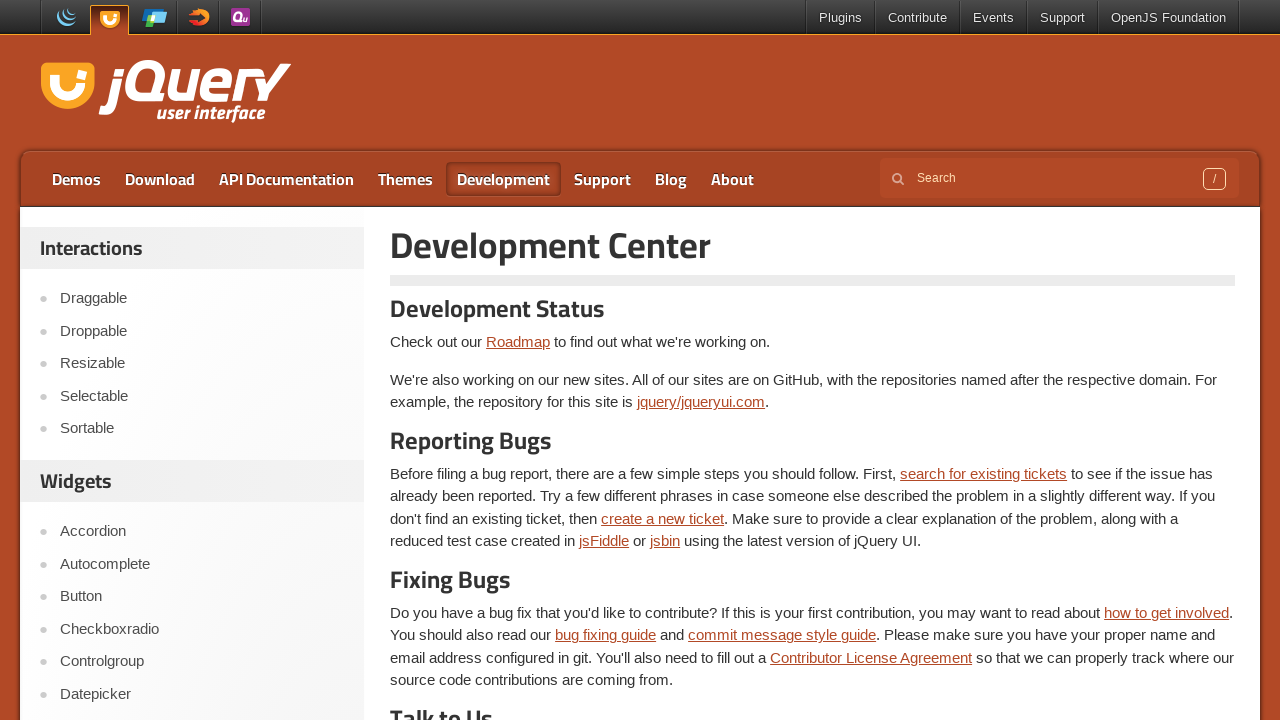

Menu item 6 is visible and ready to click
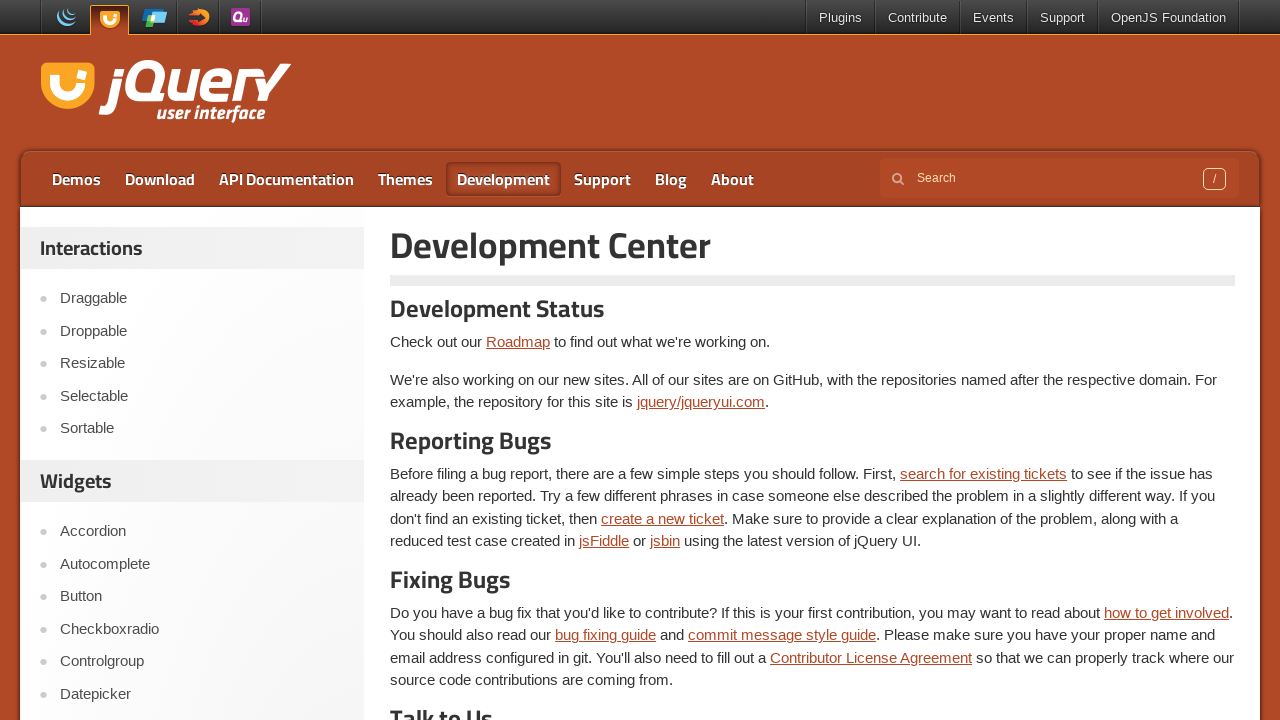

Clicked menu item 6 at (602, 179) on xpath=//ul[@id='menu-top']//li//a >> nth=5
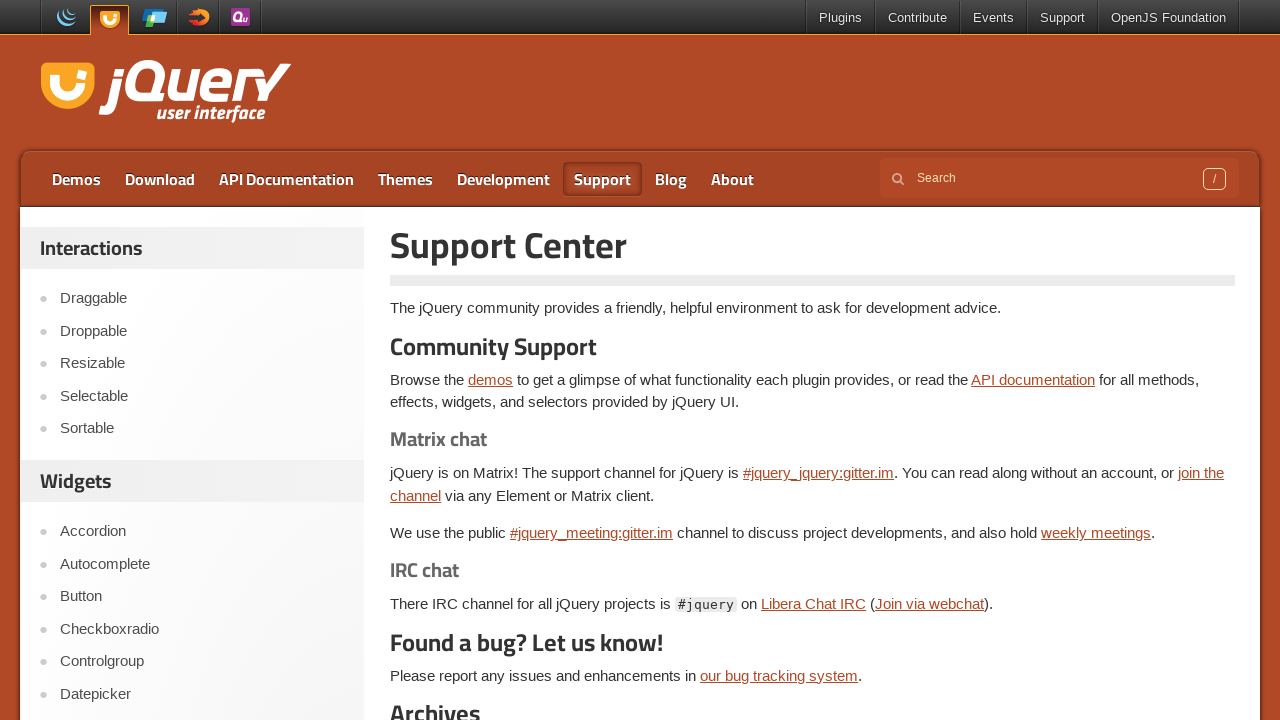

Page stabilized after clicking menu item 6
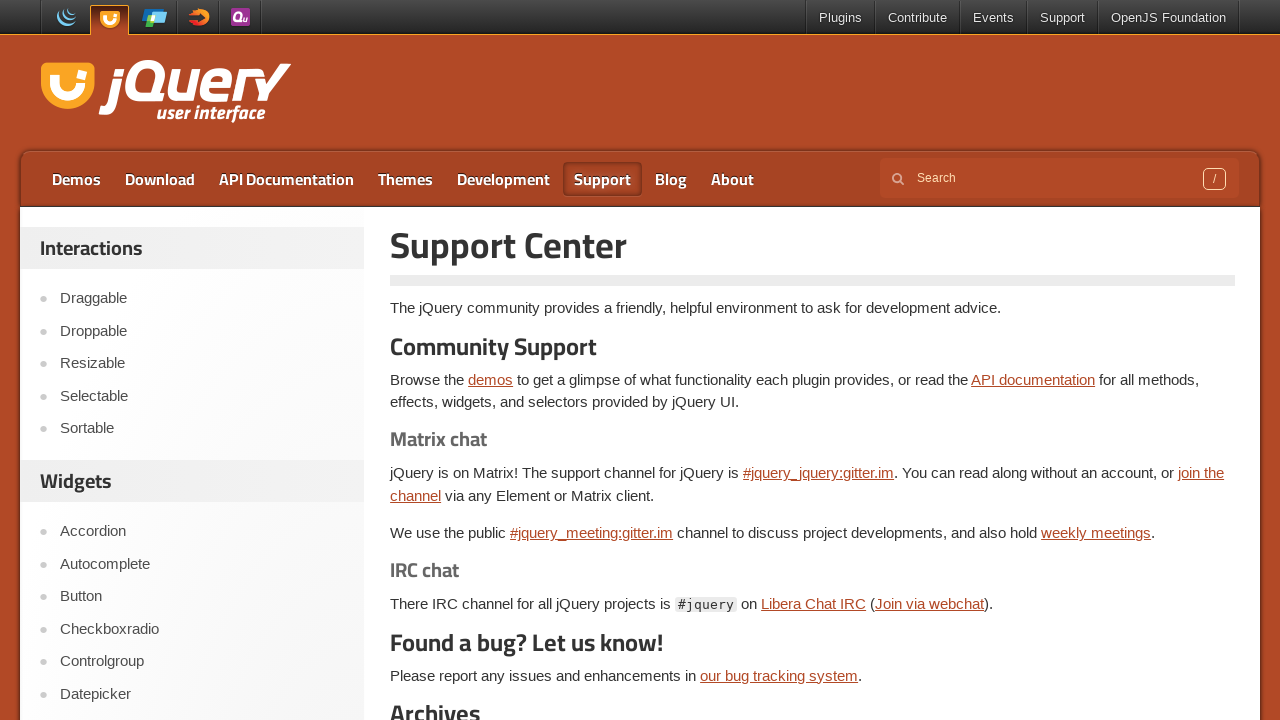

Re-queried menu links for iteration 7
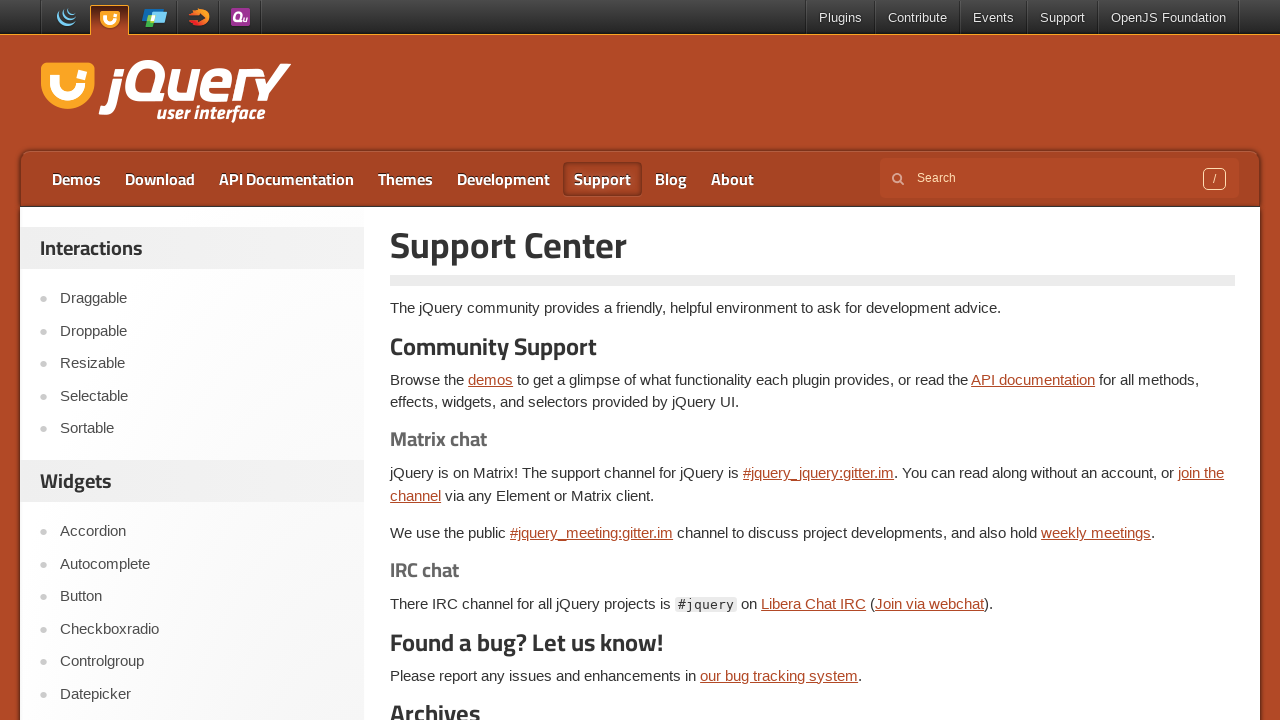

Selected menu item 7
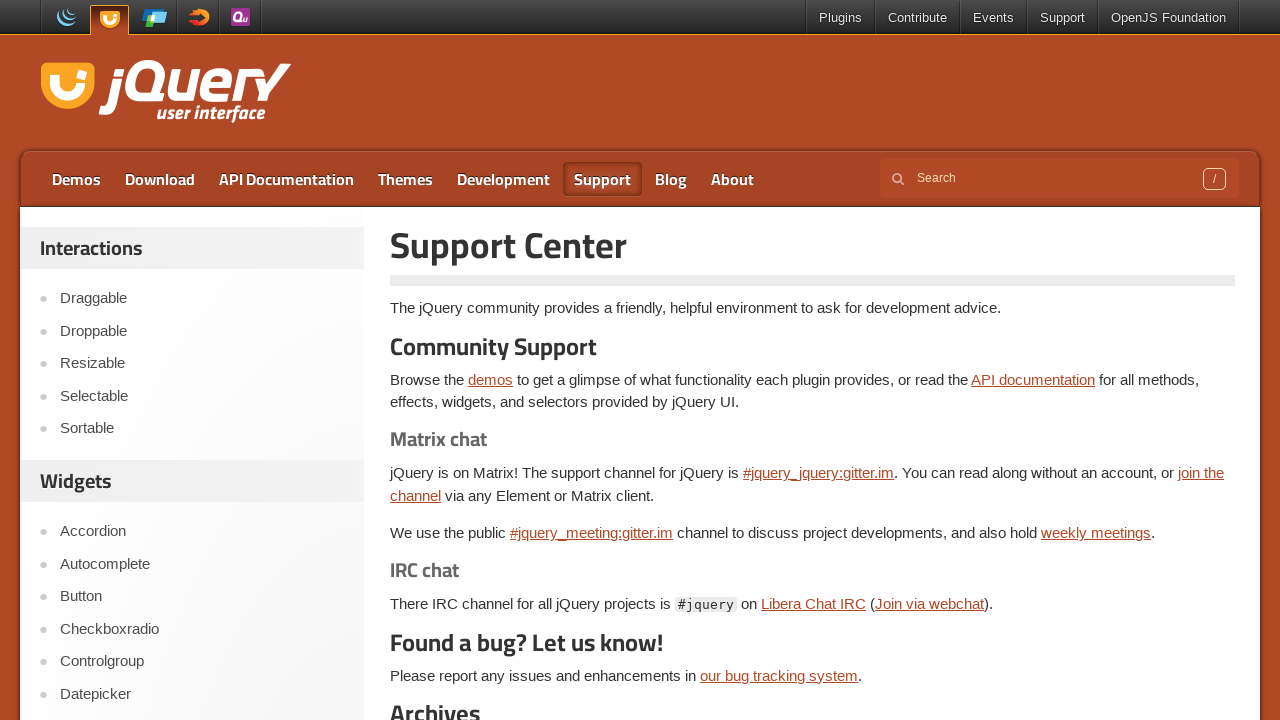

Menu item 7 is visible and ready to click
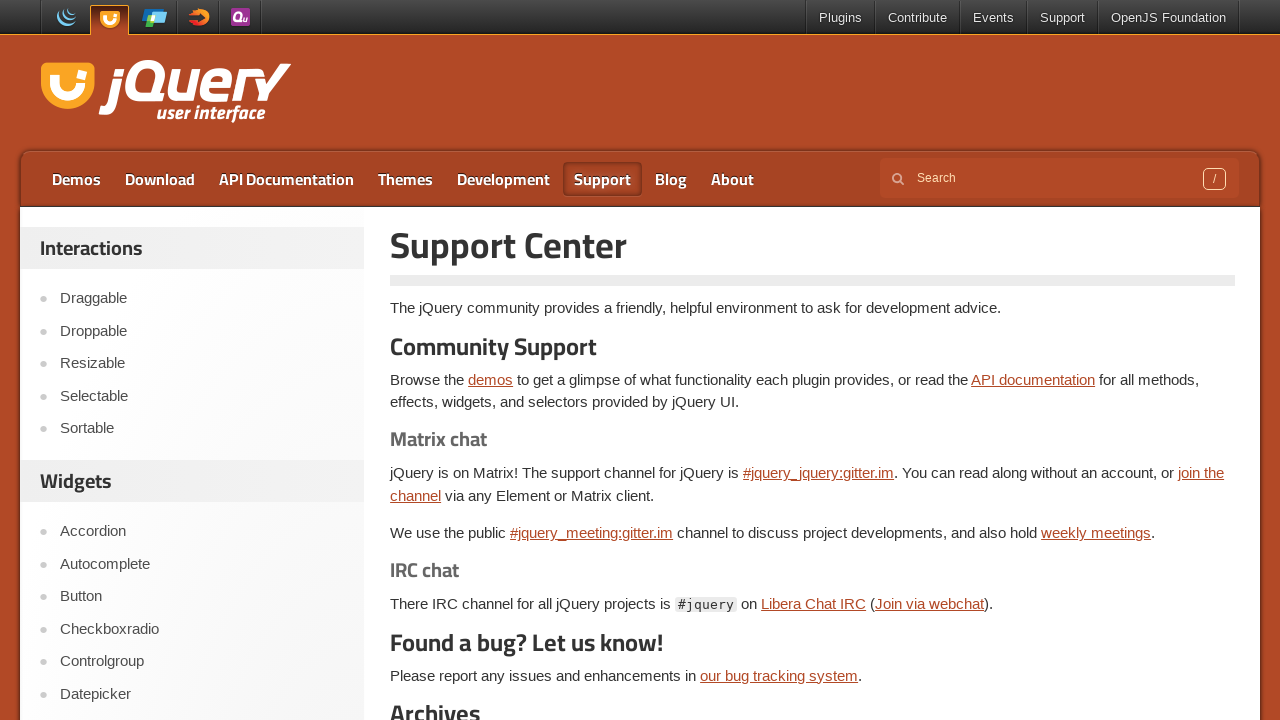

Clicked menu item 7 at (671, 179) on xpath=//ul[@id='menu-top']//li//a >> nth=6
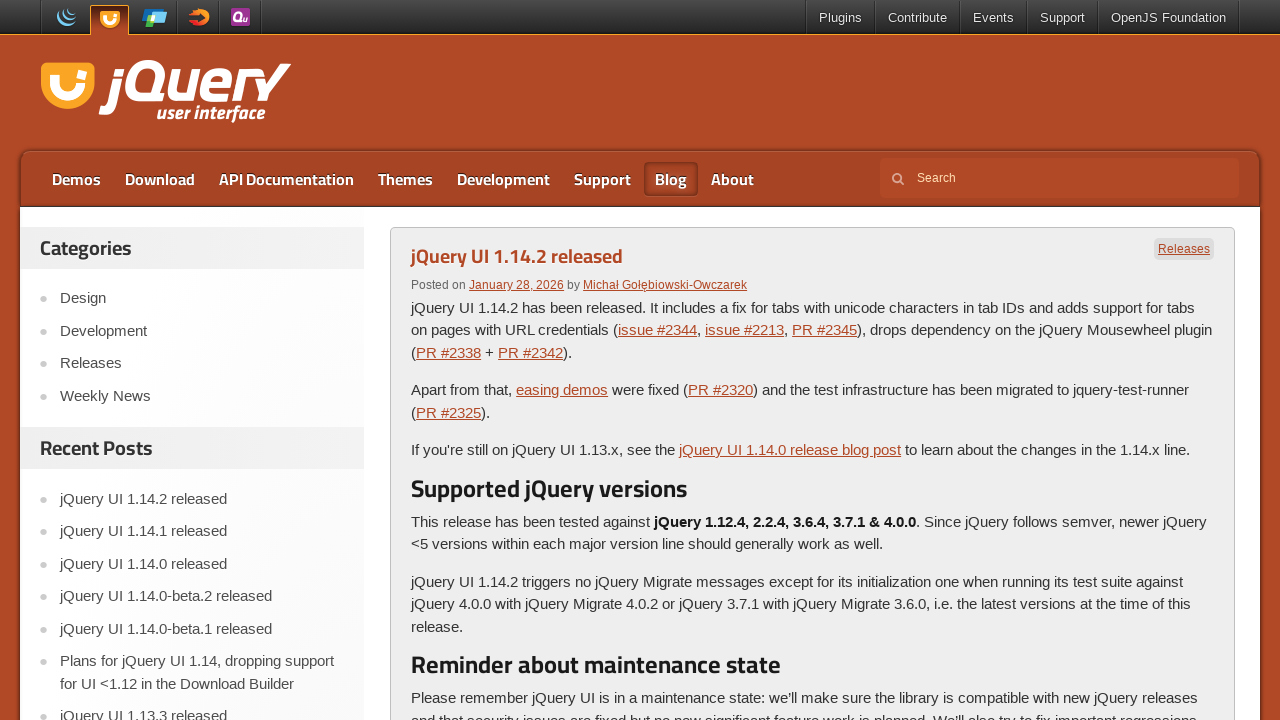

Page stabilized after clicking menu item 7
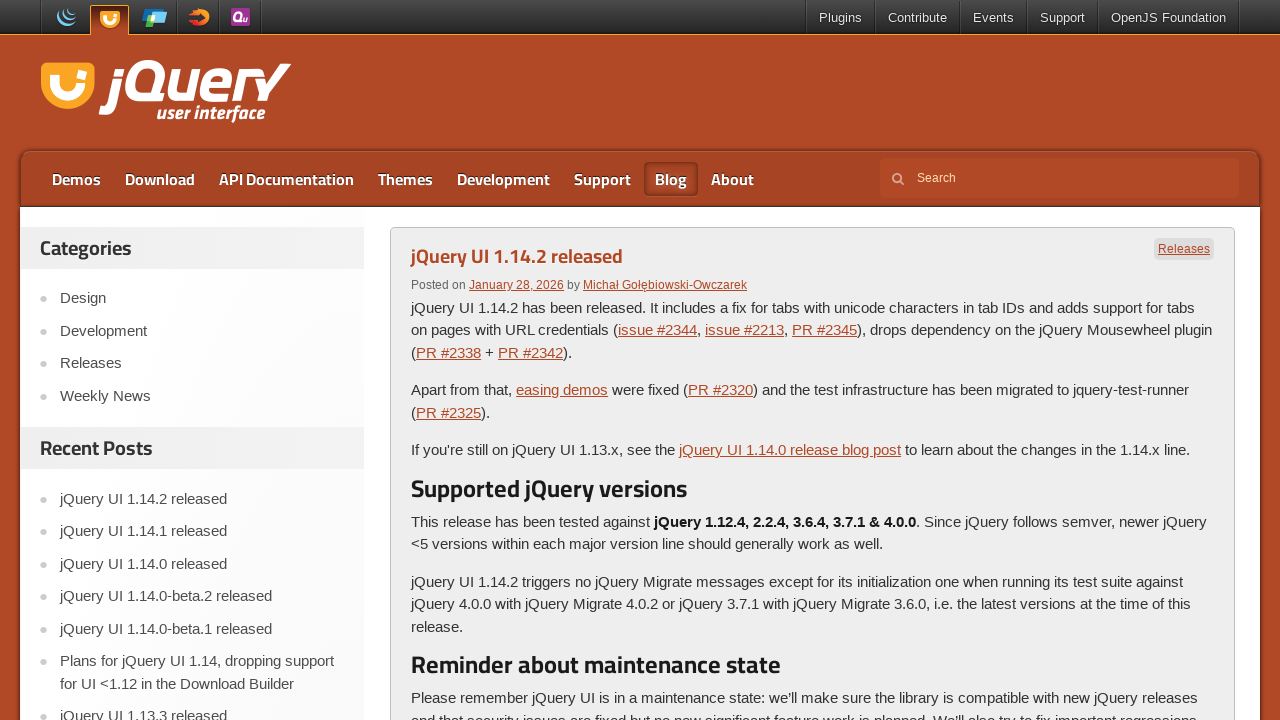

Re-queried menu links for iteration 8
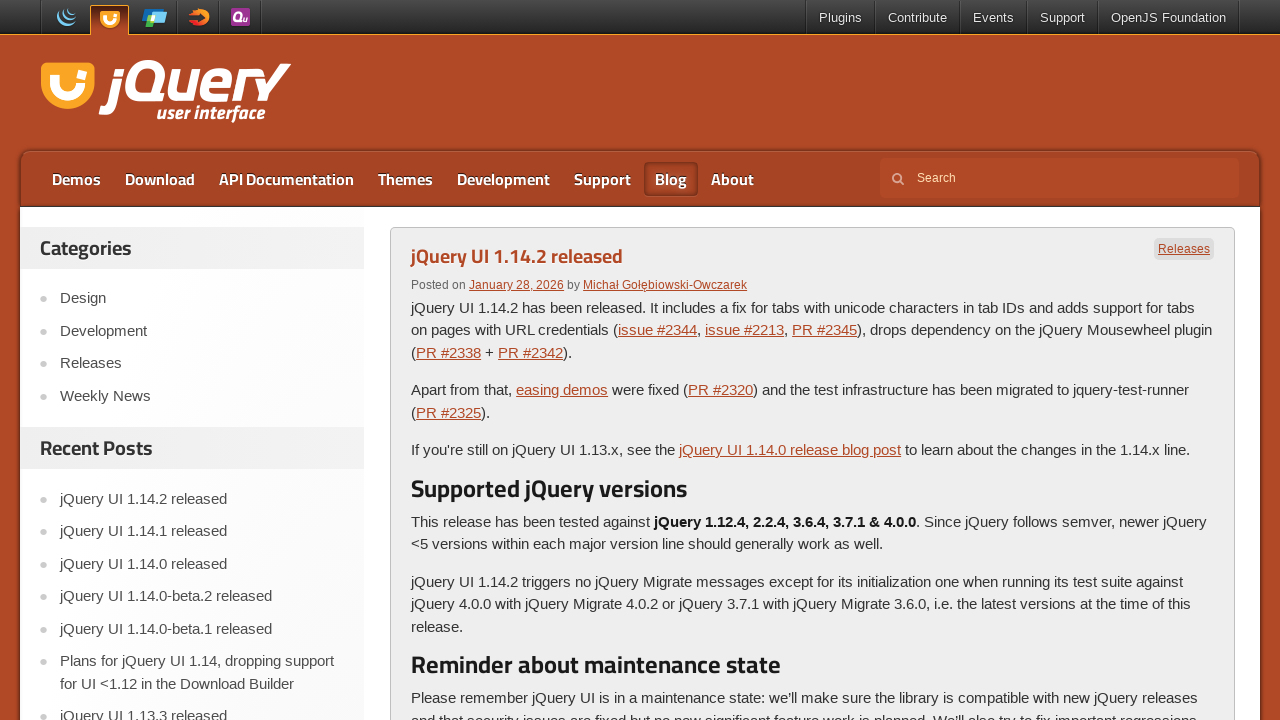

Selected menu item 8
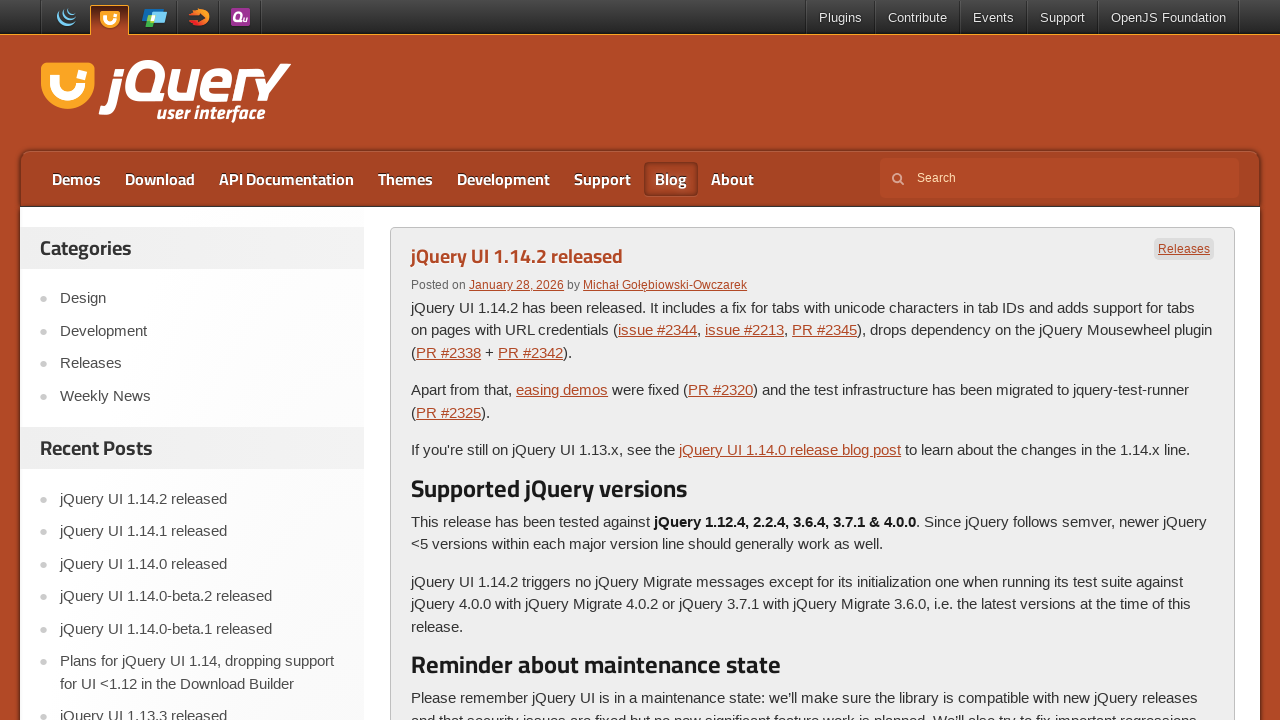

Menu item 8 is visible and ready to click
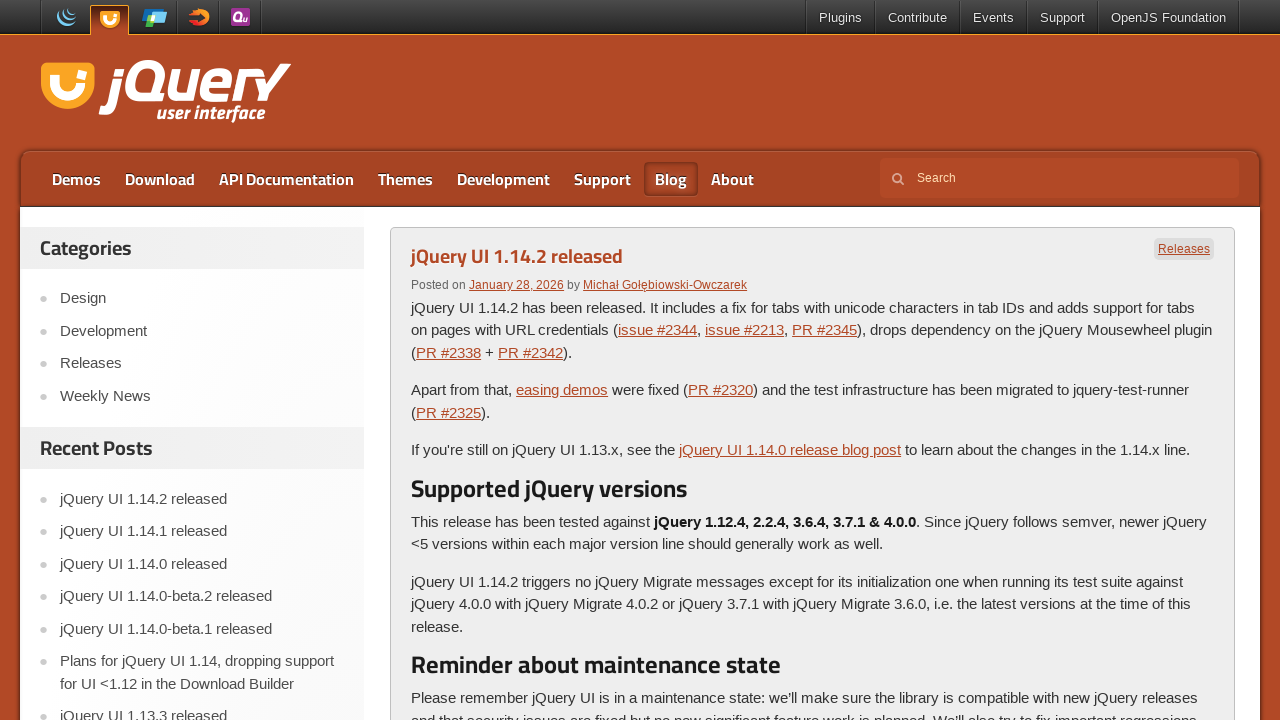

Clicked menu item 8 at (732, 179) on xpath=//ul[@id='menu-top']//li//a >> nth=7
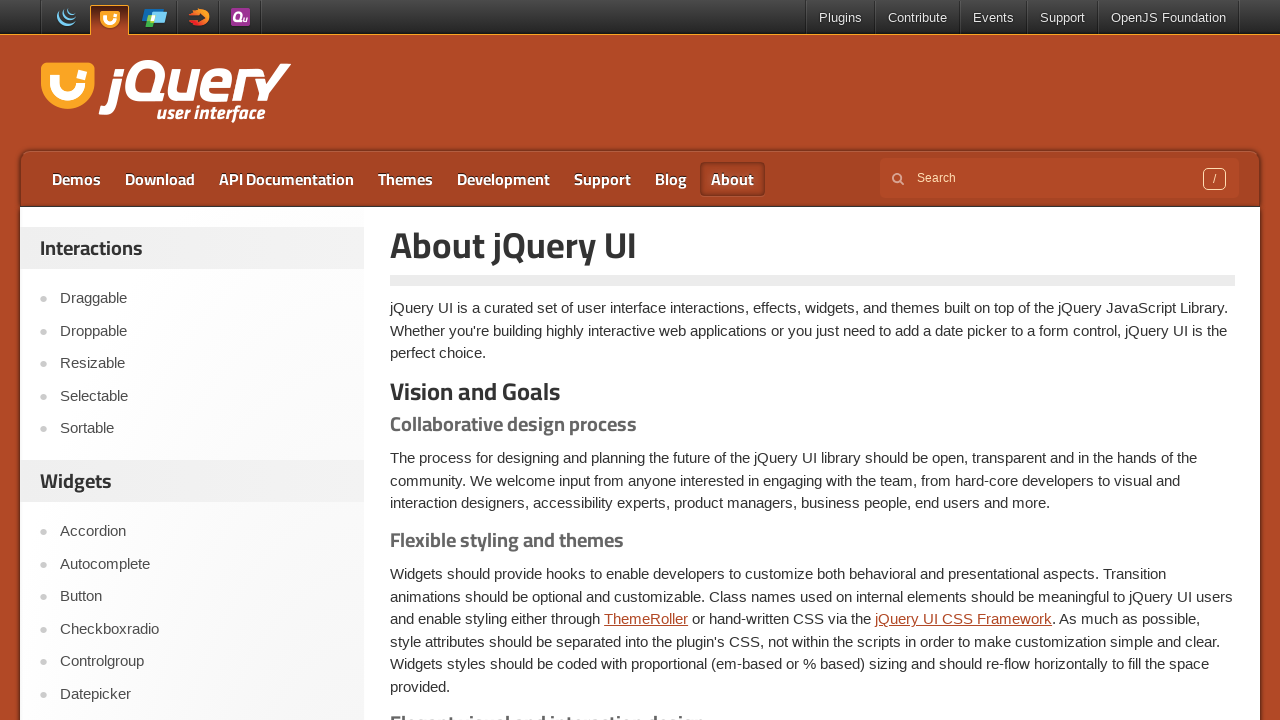

Page stabilized after clicking menu item 8
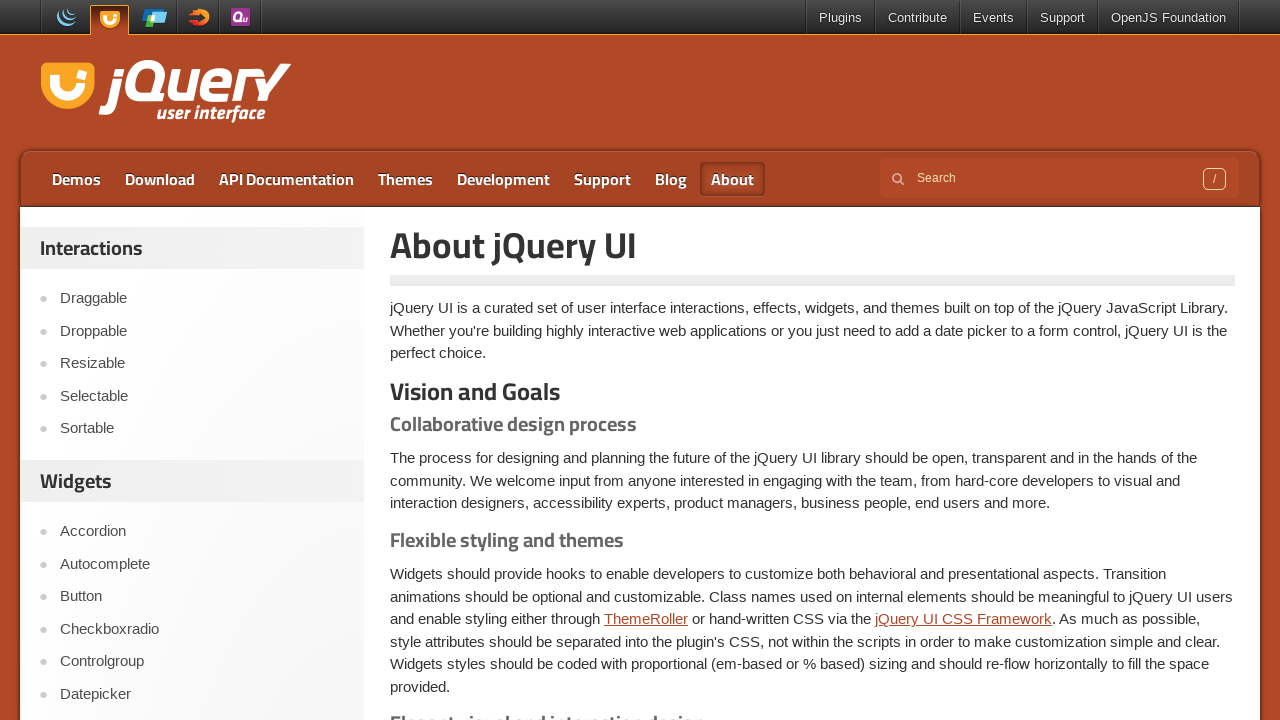

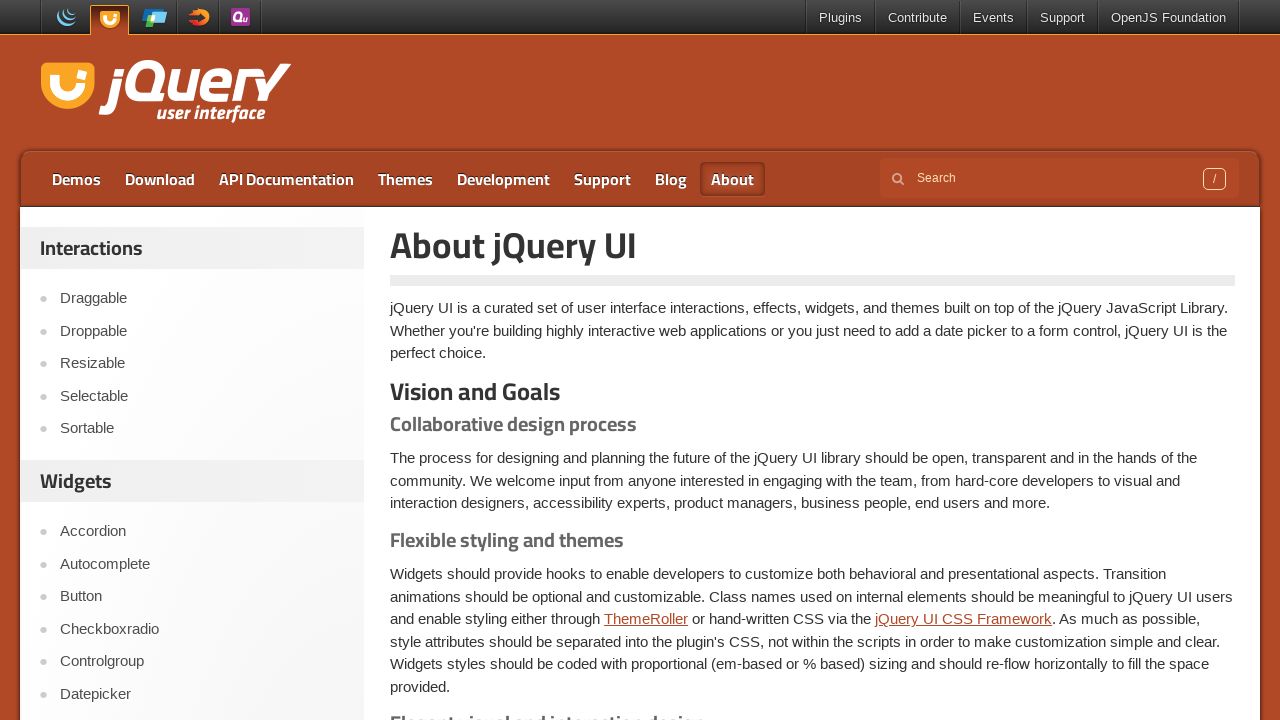